Automates playing Rock Paper Scissors against an AI by randomly selecting moves (rock, paper, or scissors) and clicking the corresponding buttons for multiple rounds.

Starting URL: https://rockpaperscissors-ai.vercel.app/

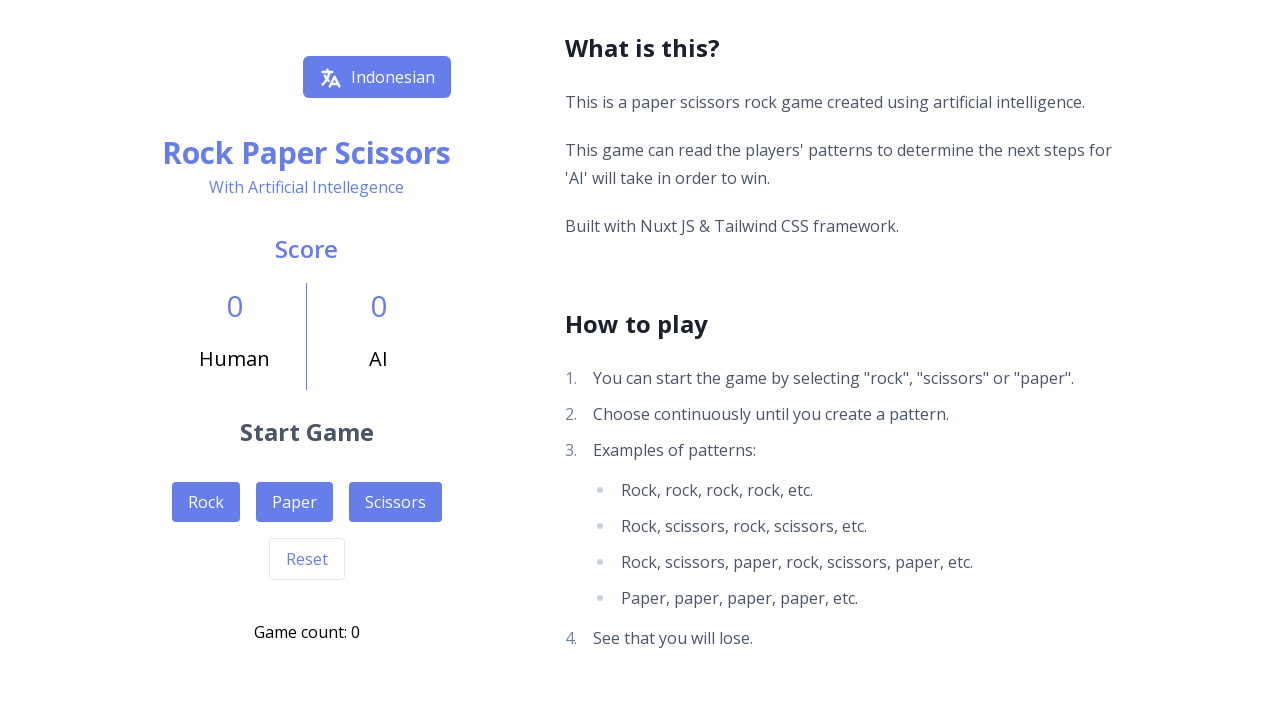

Waited for game buttons to load
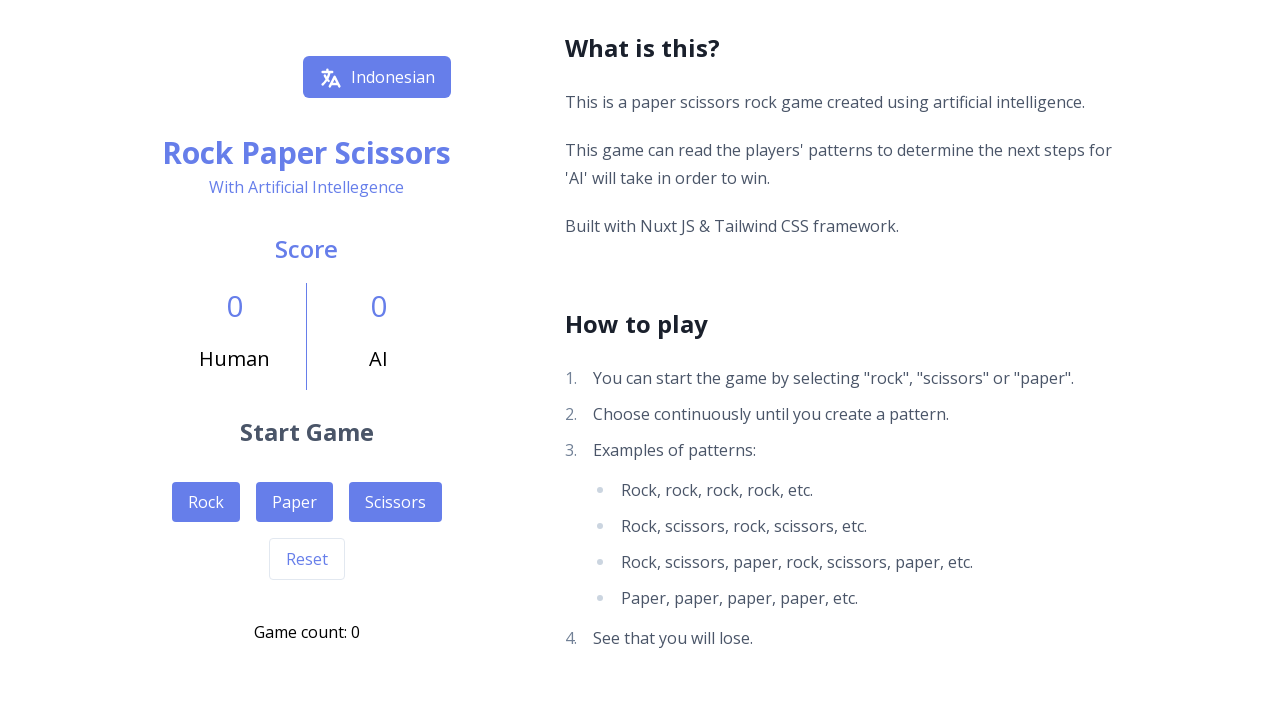

Located all game buttons (rock, paper, scissors)
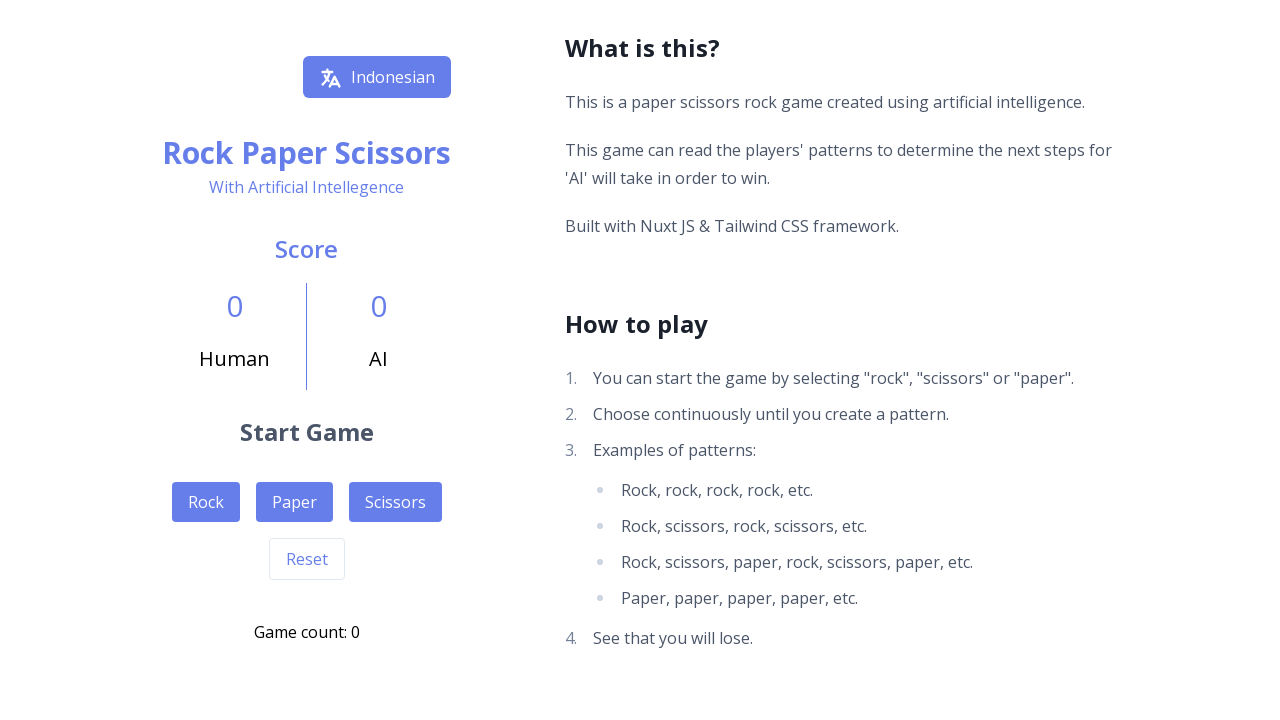

Round 1: Found 3 game buttons
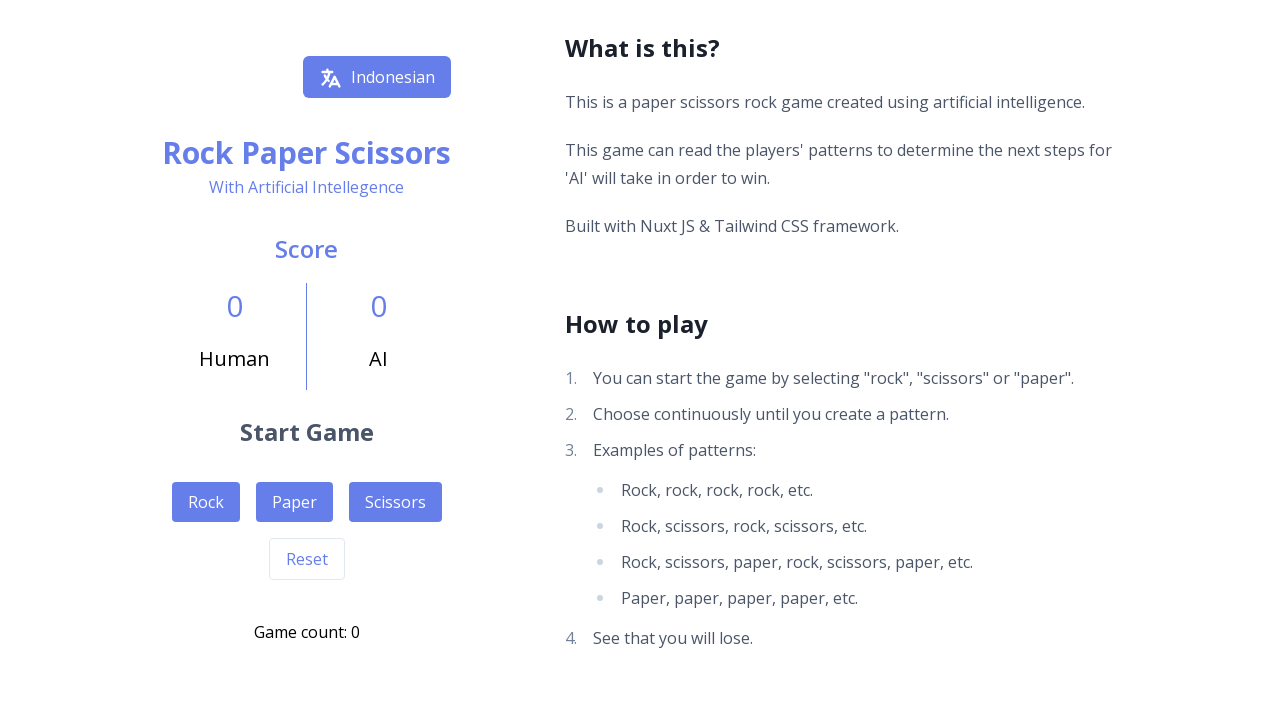

Round 1: Randomly selected button index 0
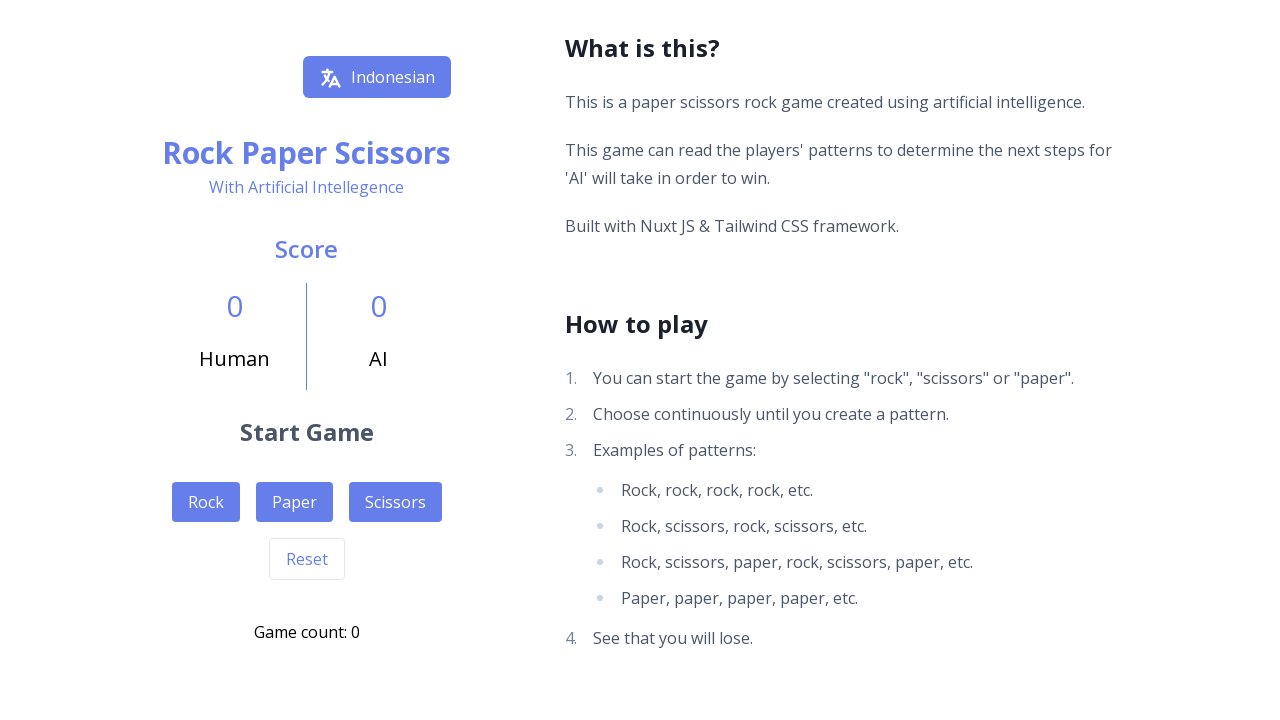

Round 1: Clicked randomly chosen button at (206, 502) on button[class^='px-4 py-2 m-2 text-white'] >> nth=0
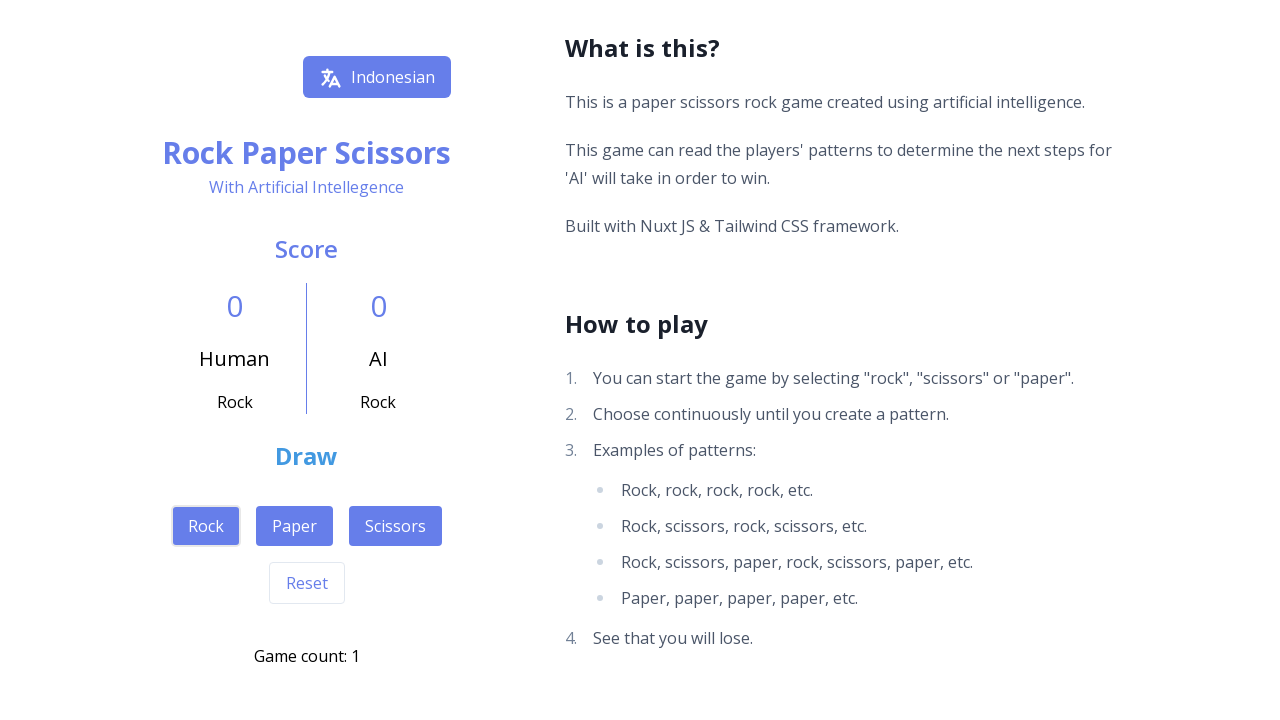

Round 1: Waited 500ms for game to process move
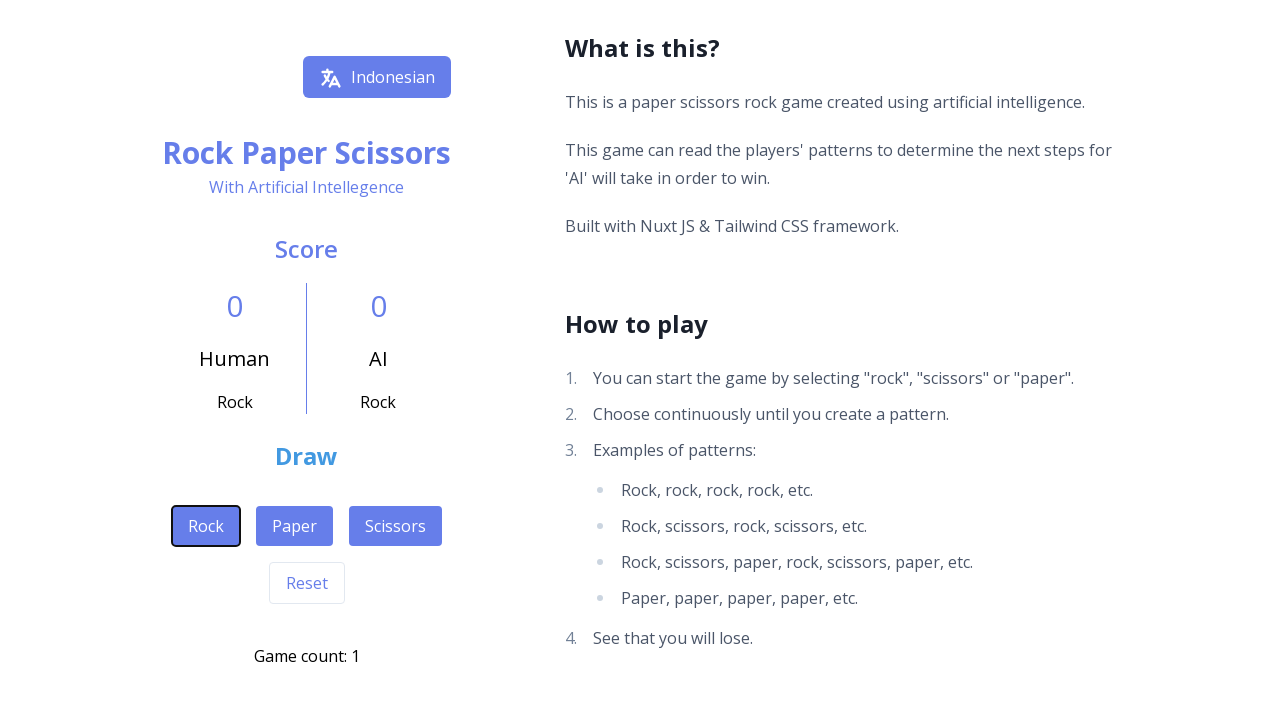

Round 2: Found 3 game buttons
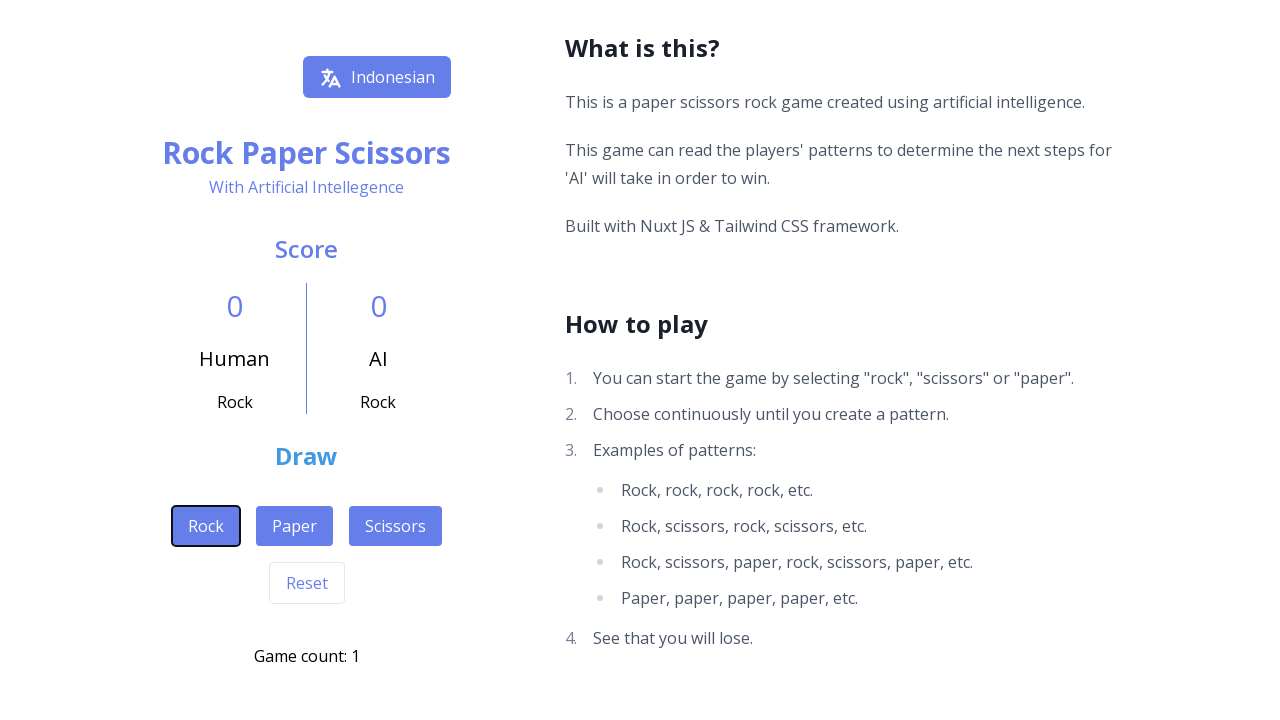

Round 2: Randomly selected button index 2
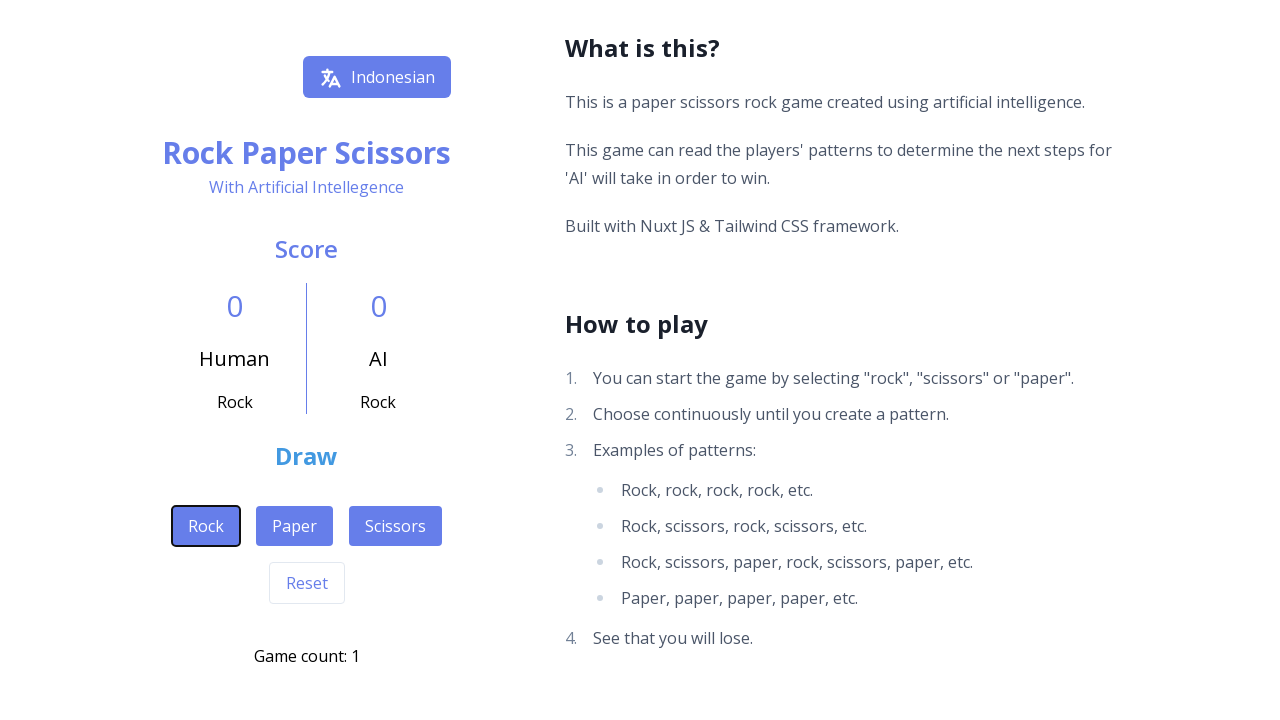

Round 2: Clicked randomly chosen button at (395, 526) on button[class^='px-4 py-2 m-2 text-white'] >> nth=2
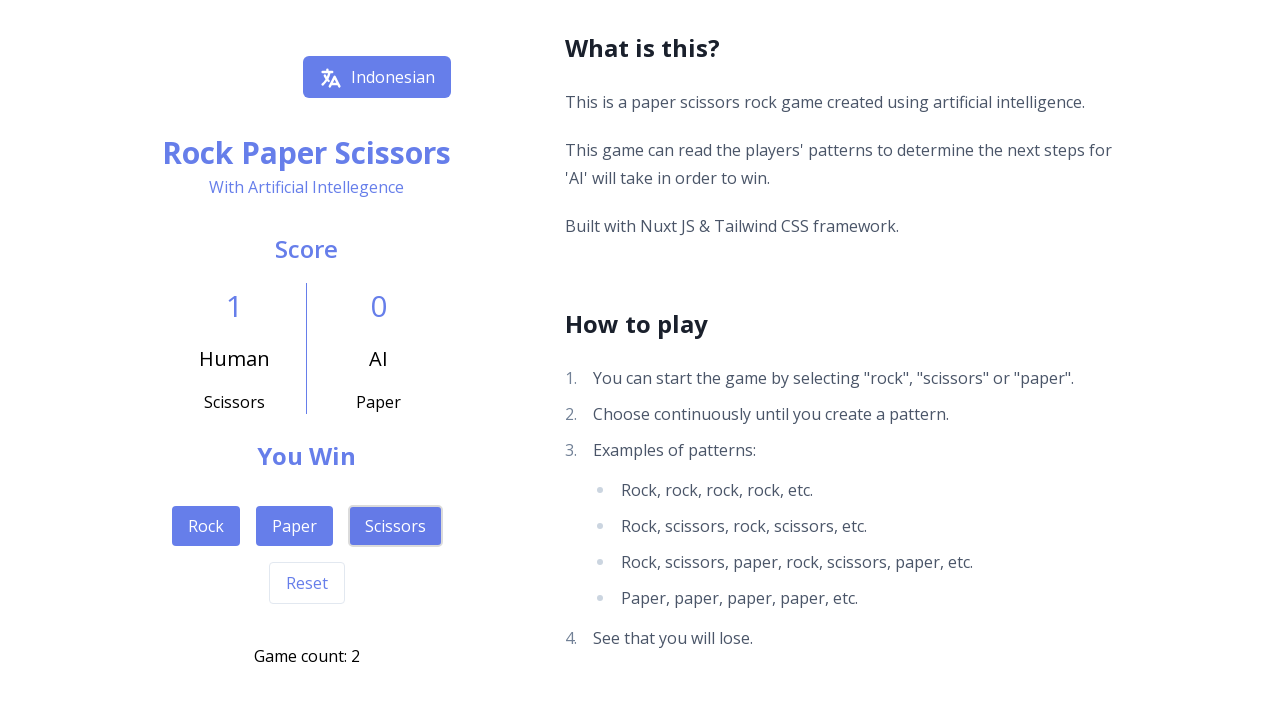

Round 2: Waited 500ms for game to process move
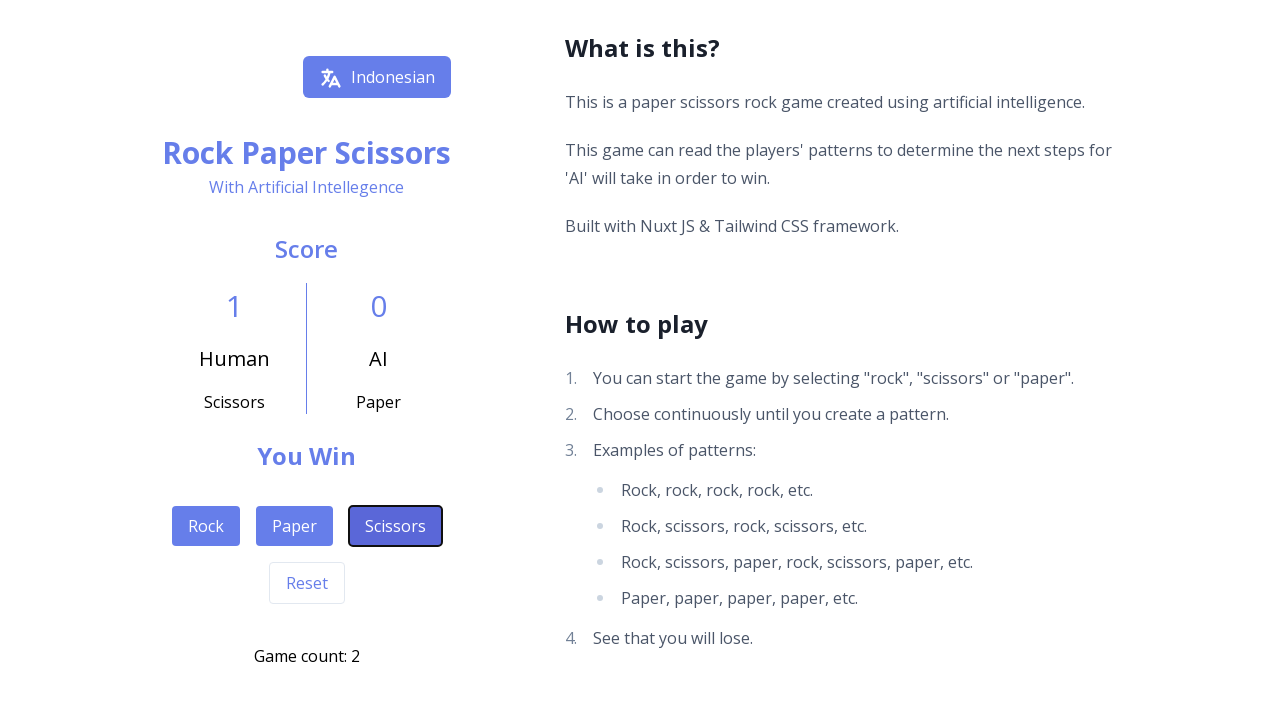

Round 3: Found 3 game buttons
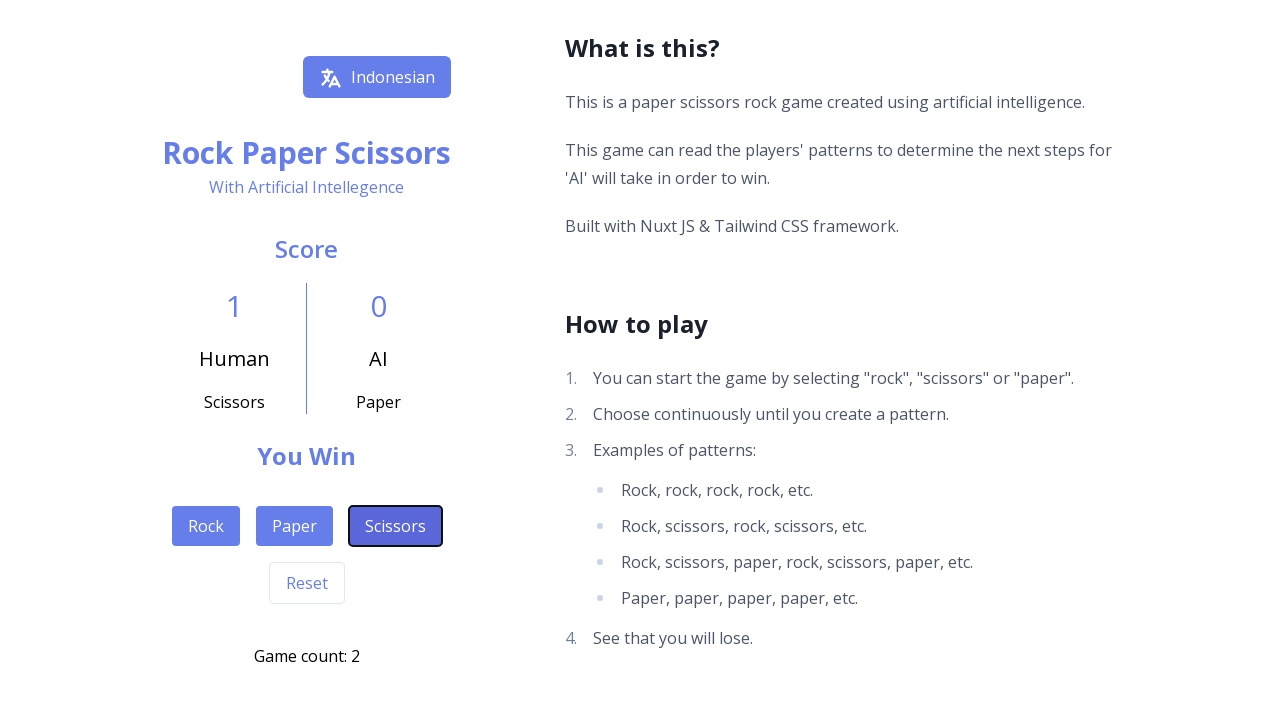

Round 3: Randomly selected button index 1
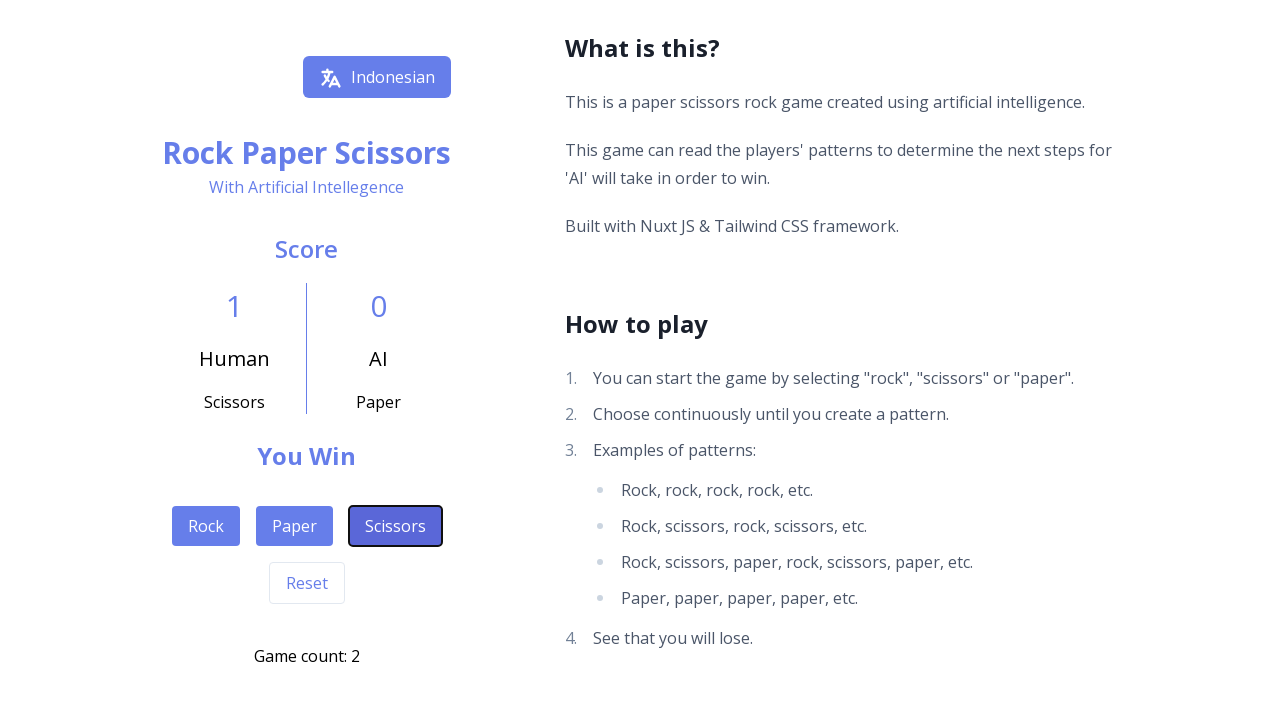

Round 3: Clicked randomly chosen button at (294, 526) on button[class^='px-4 py-2 m-2 text-white'] >> nth=1
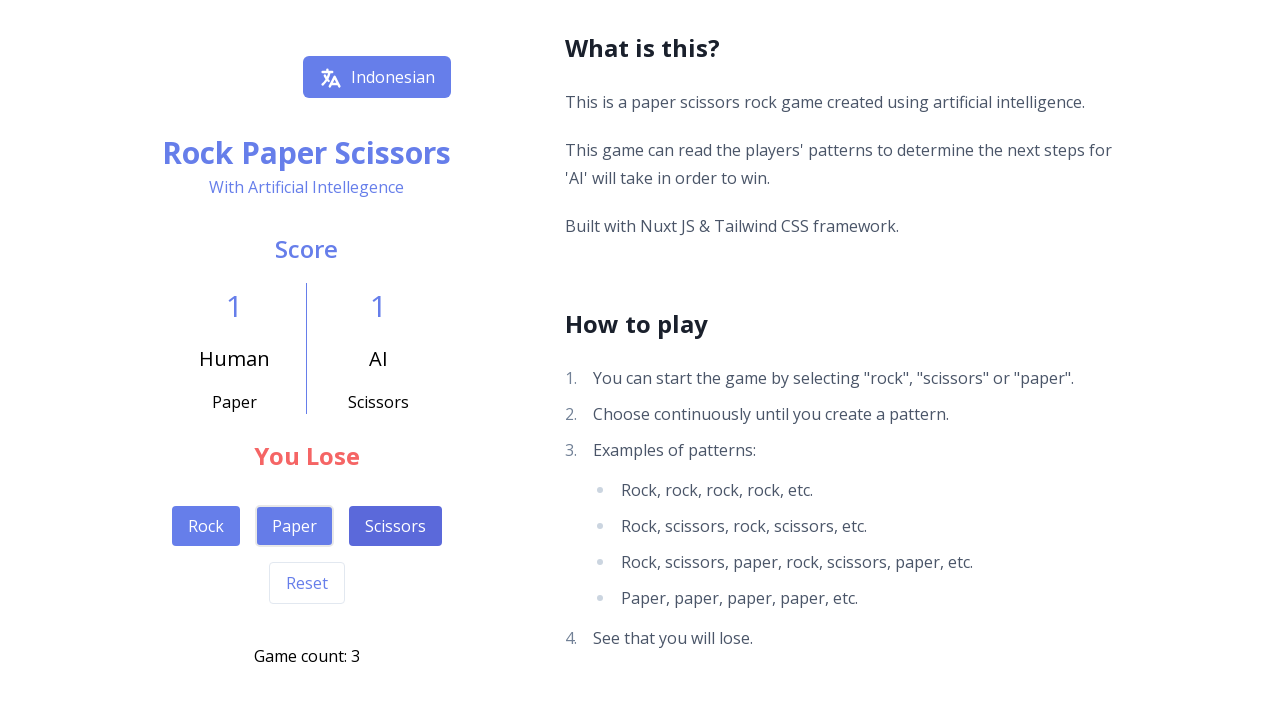

Round 3: Waited 500ms for game to process move
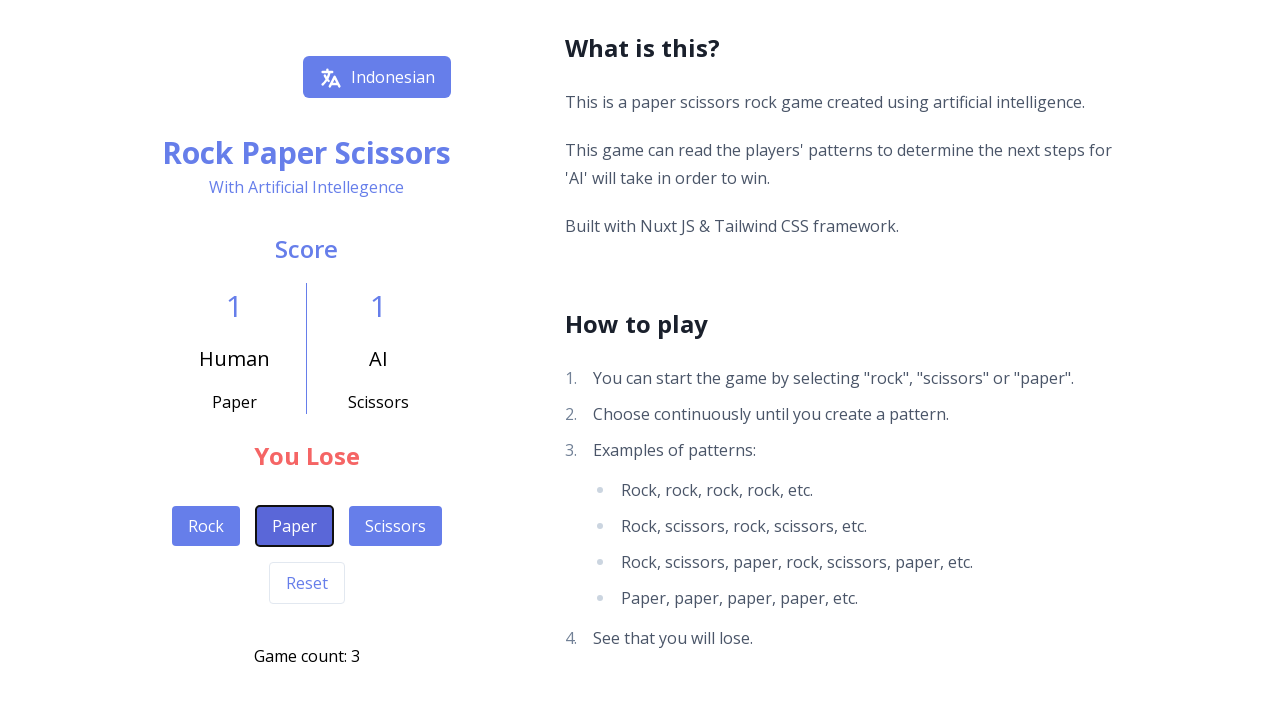

Round 4: Found 3 game buttons
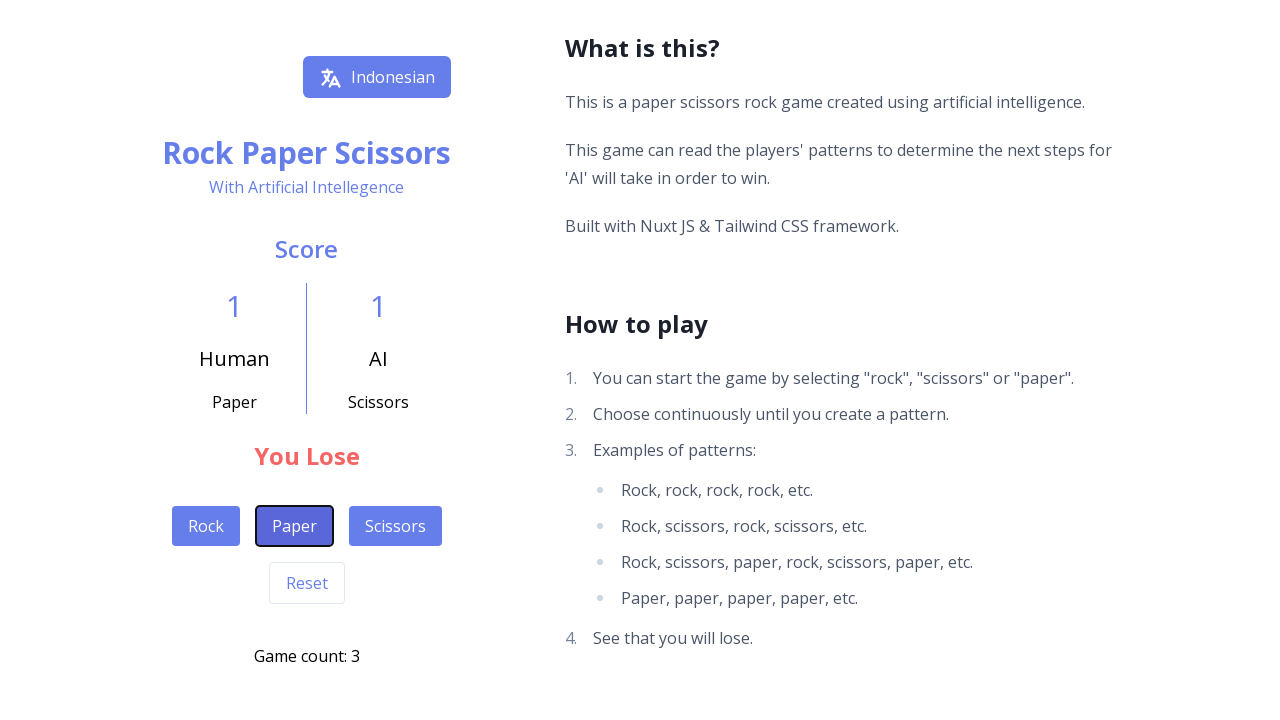

Round 4: Randomly selected button index 0
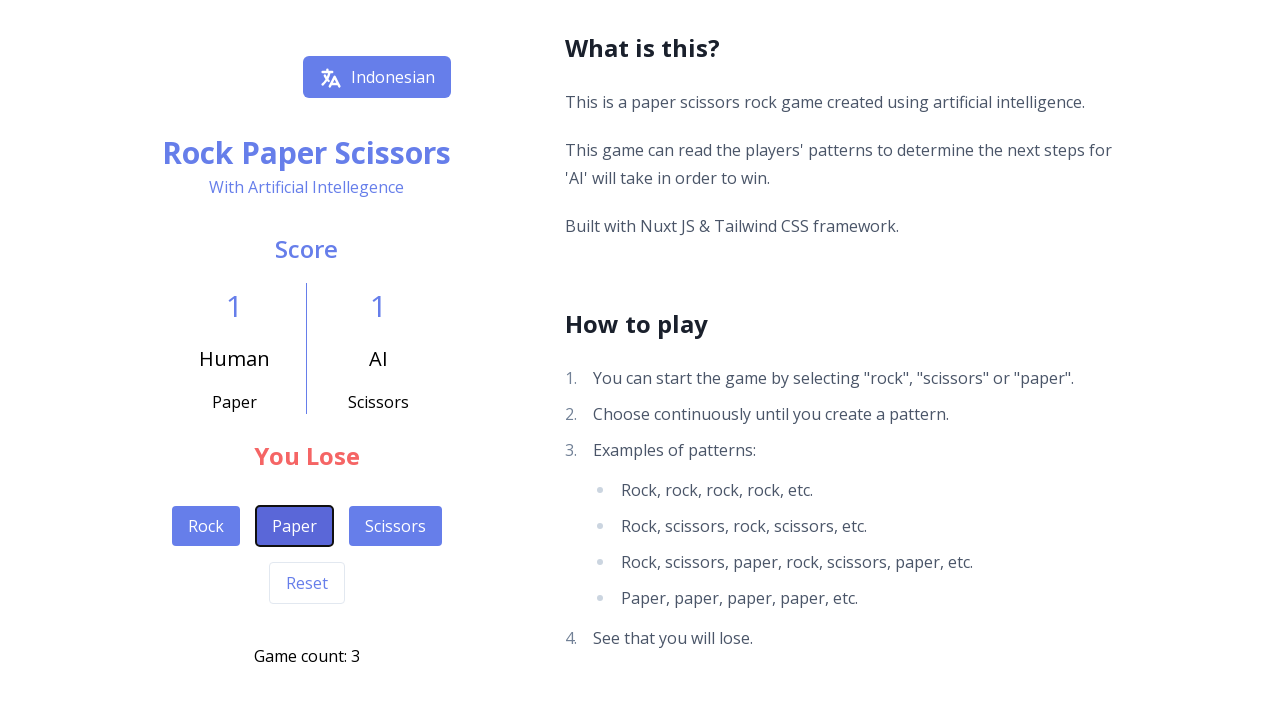

Round 4: Clicked randomly chosen button at (206, 526) on button[class^='px-4 py-2 m-2 text-white'] >> nth=0
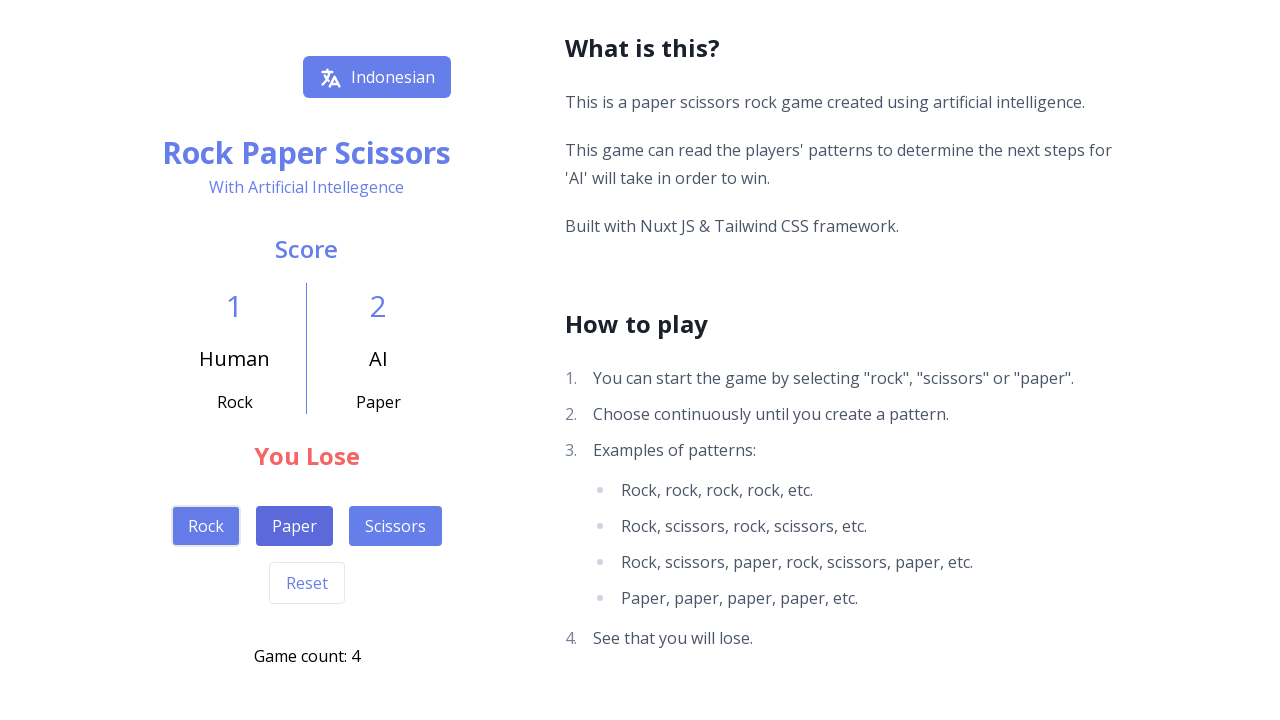

Round 4: Waited 500ms for game to process move
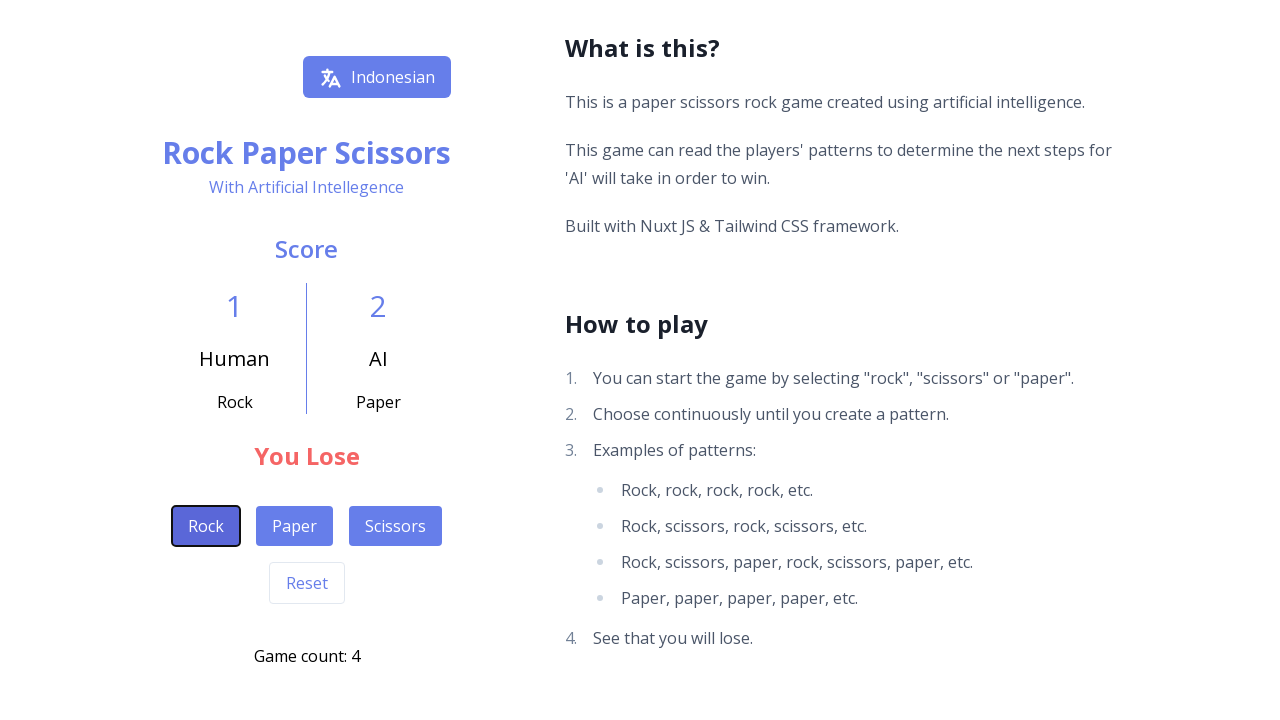

Round 5: Found 3 game buttons
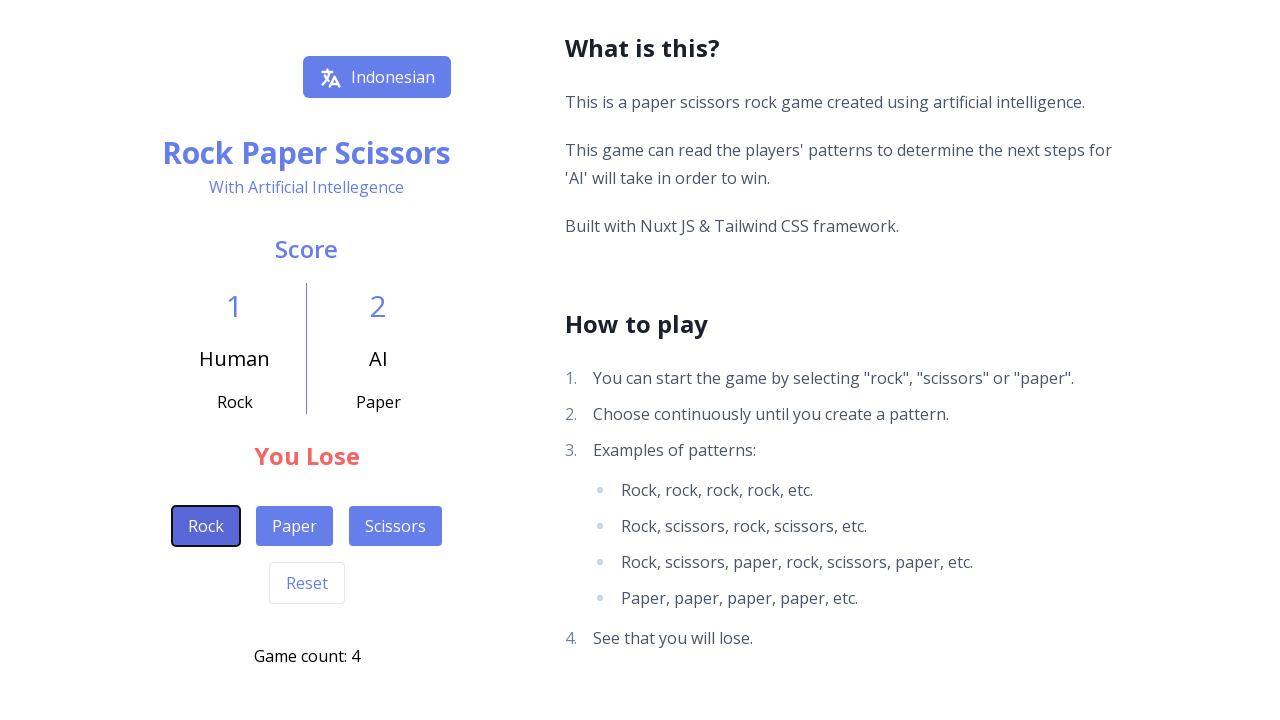

Round 5: Randomly selected button index 2
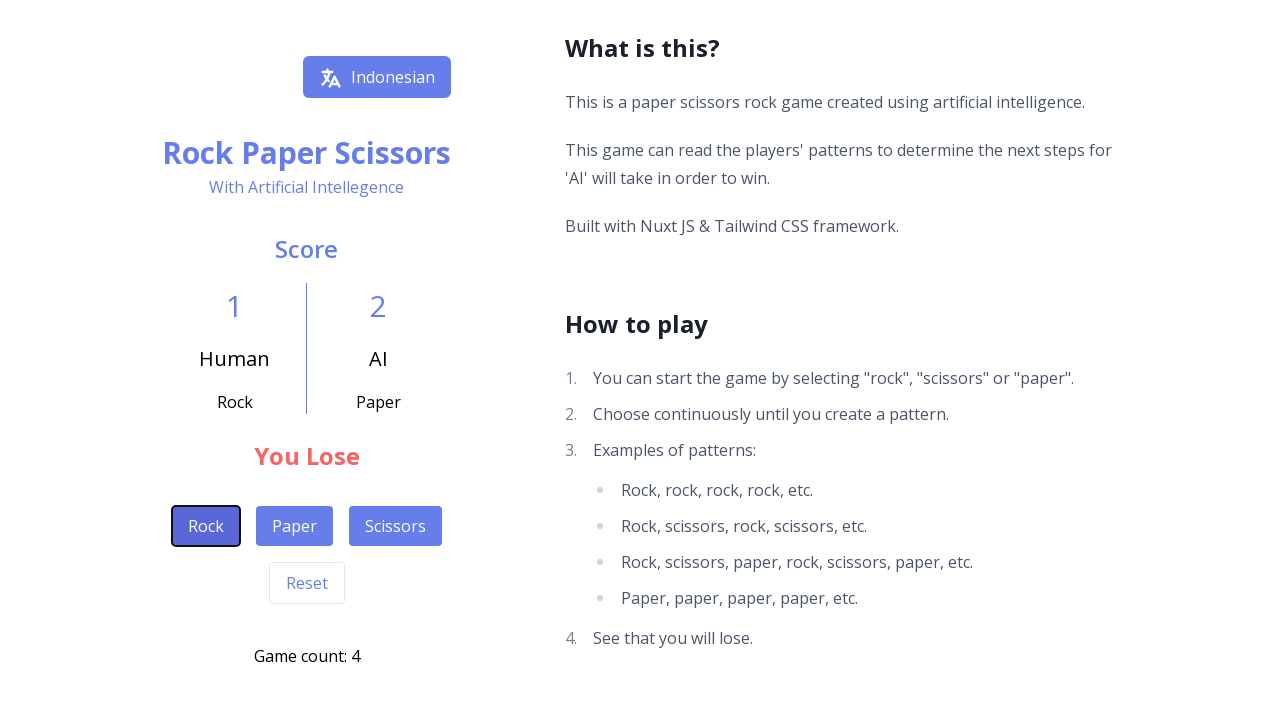

Round 5: Clicked randomly chosen button at (395, 526) on button[class^='px-4 py-2 m-2 text-white'] >> nth=2
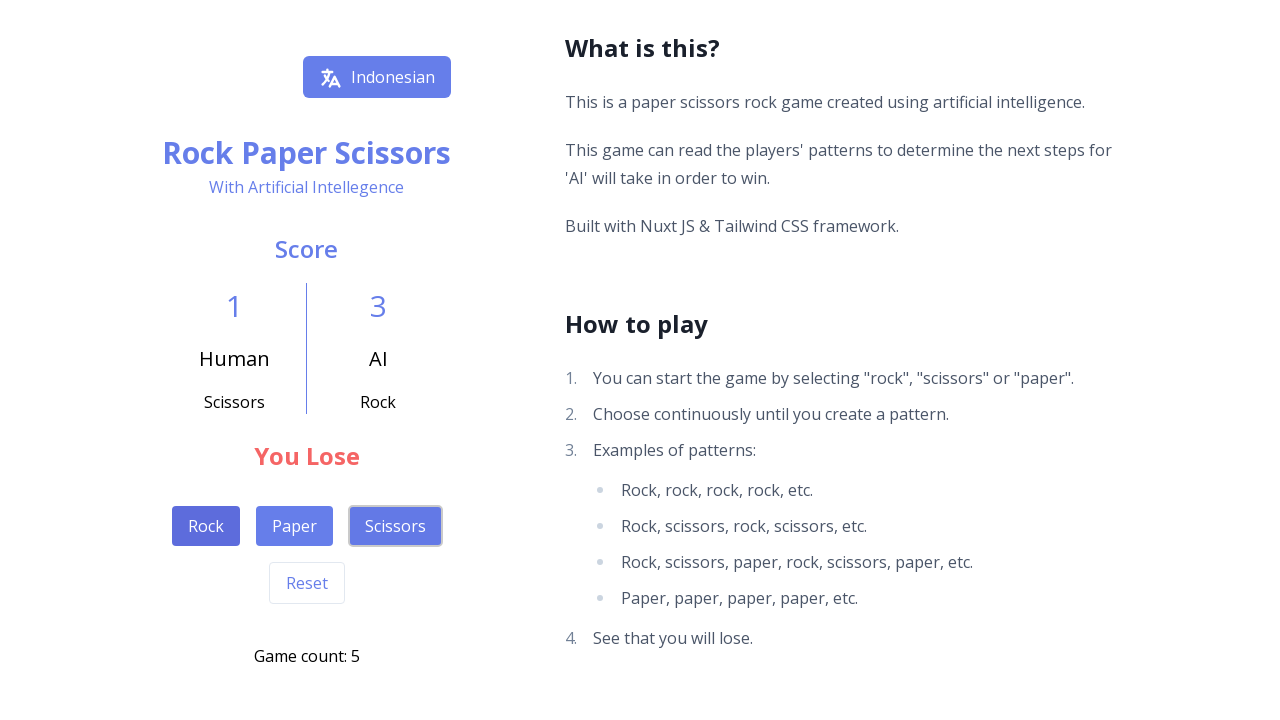

Round 5: Waited 500ms for game to process move
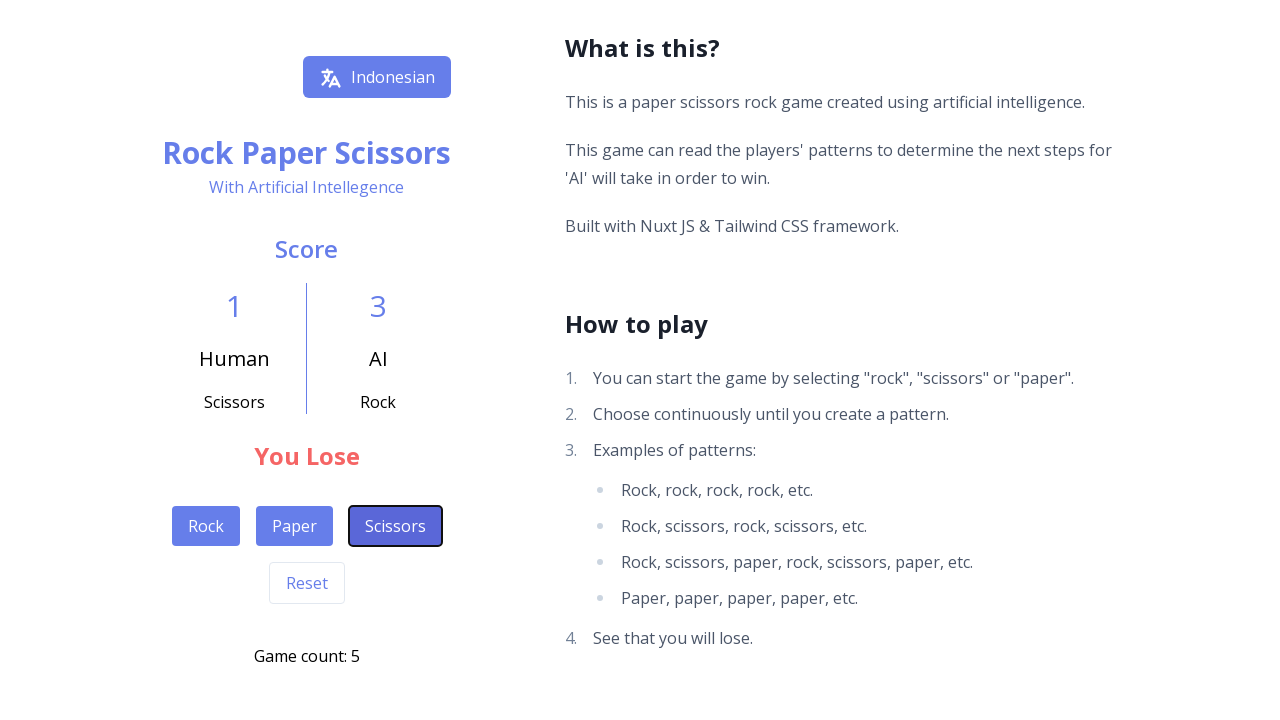

Round 6: Found 3 game buttons
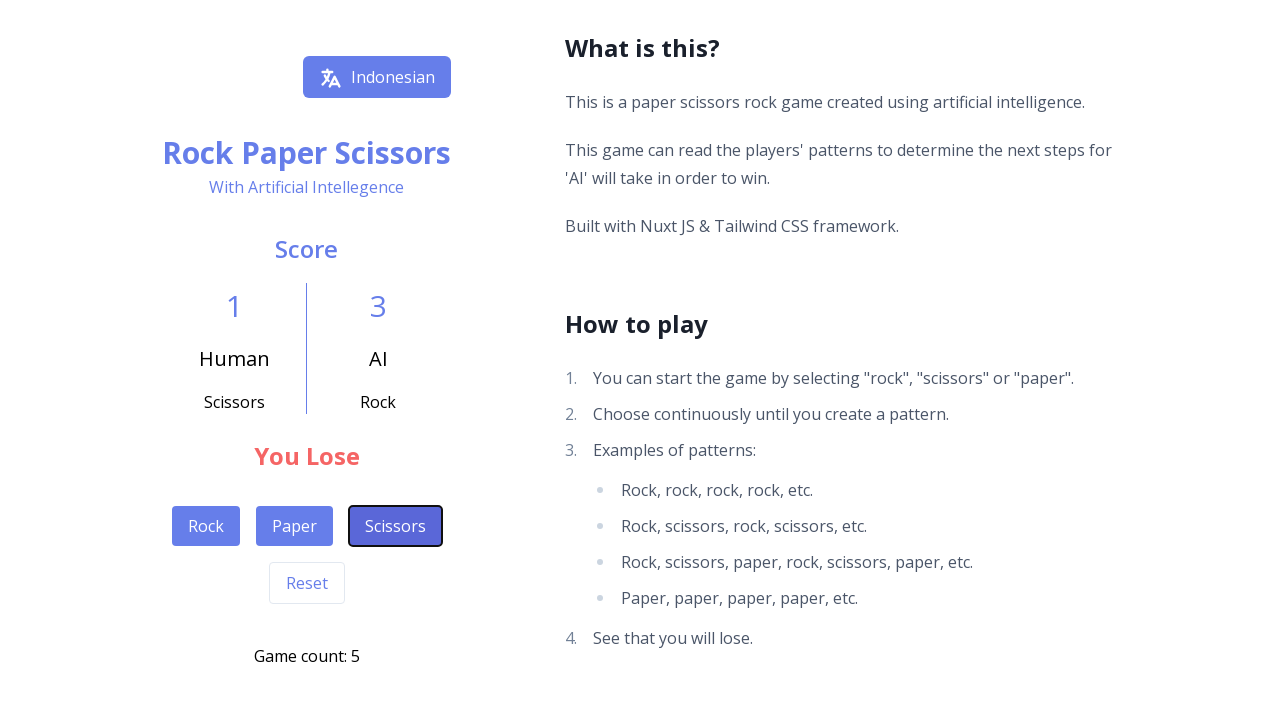

Round 6: Randomly selected button index 1
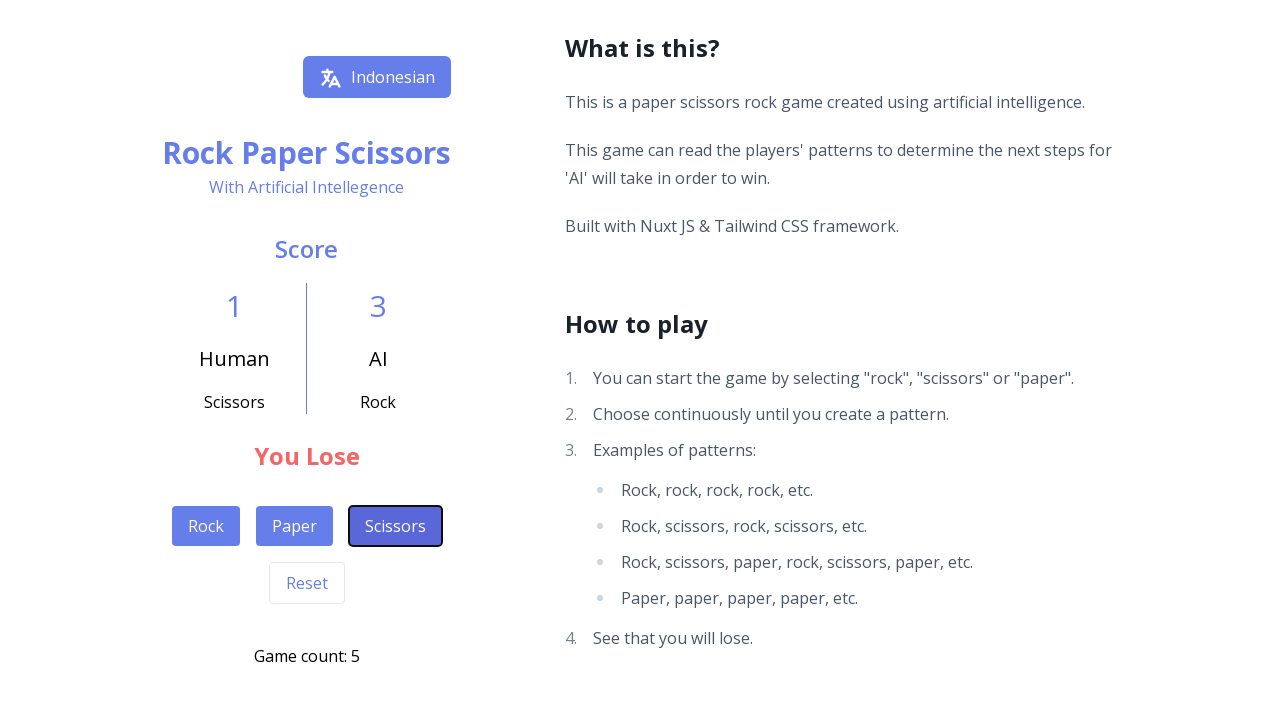

Round 6: Clicked randomly chosen button at (294, 526) on button[class^='px-4 py-2 m-2 text-white'] >> nth=1
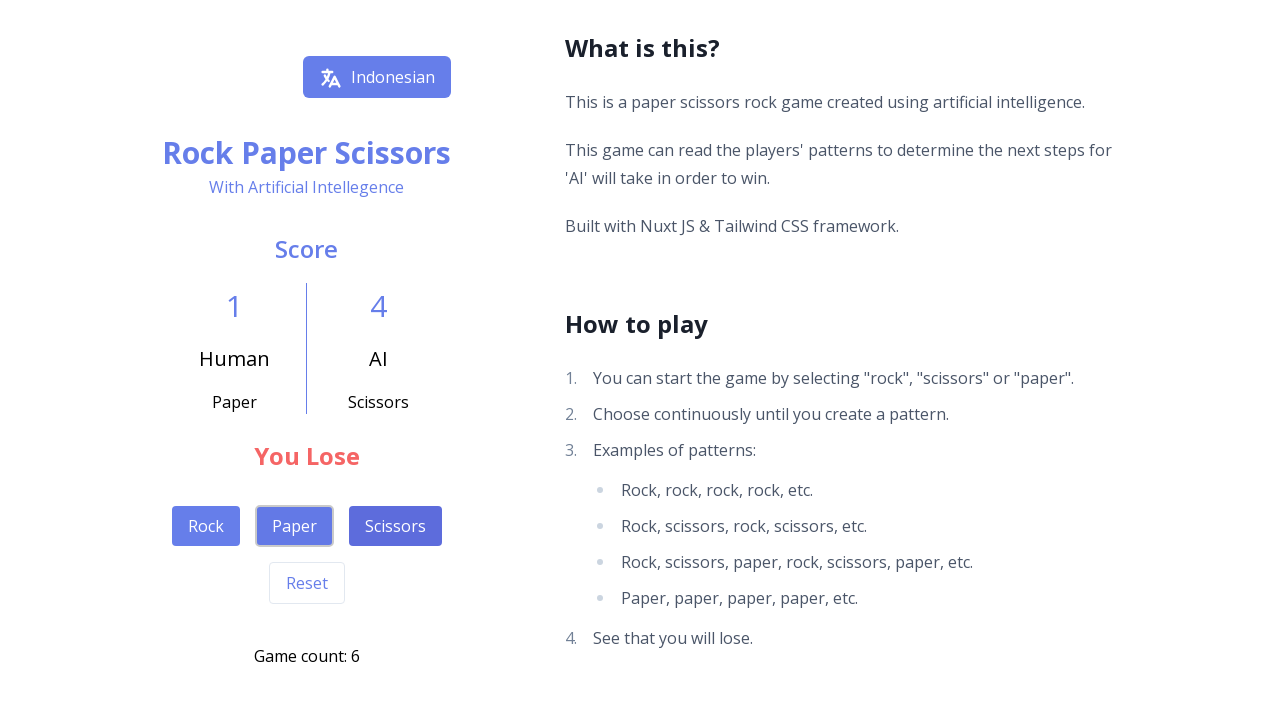

Round 6: Waited 500ms for game to process move
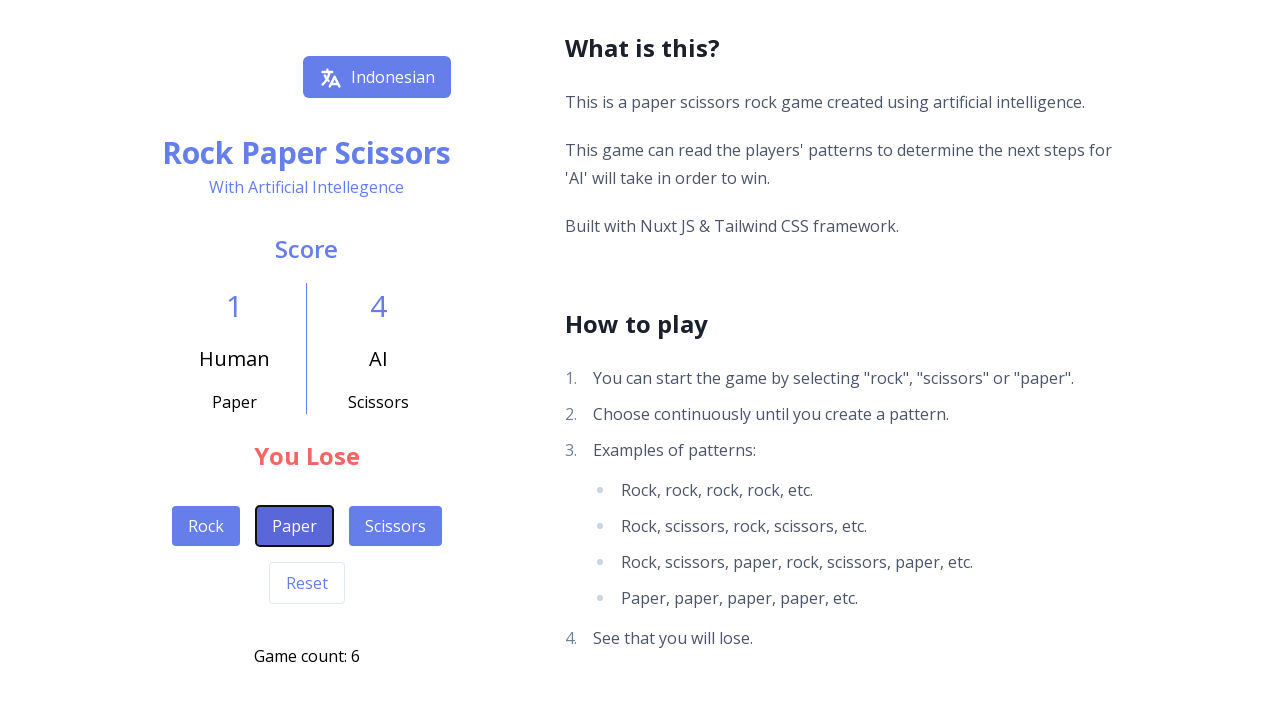

Round 7: Found 3 game buttons
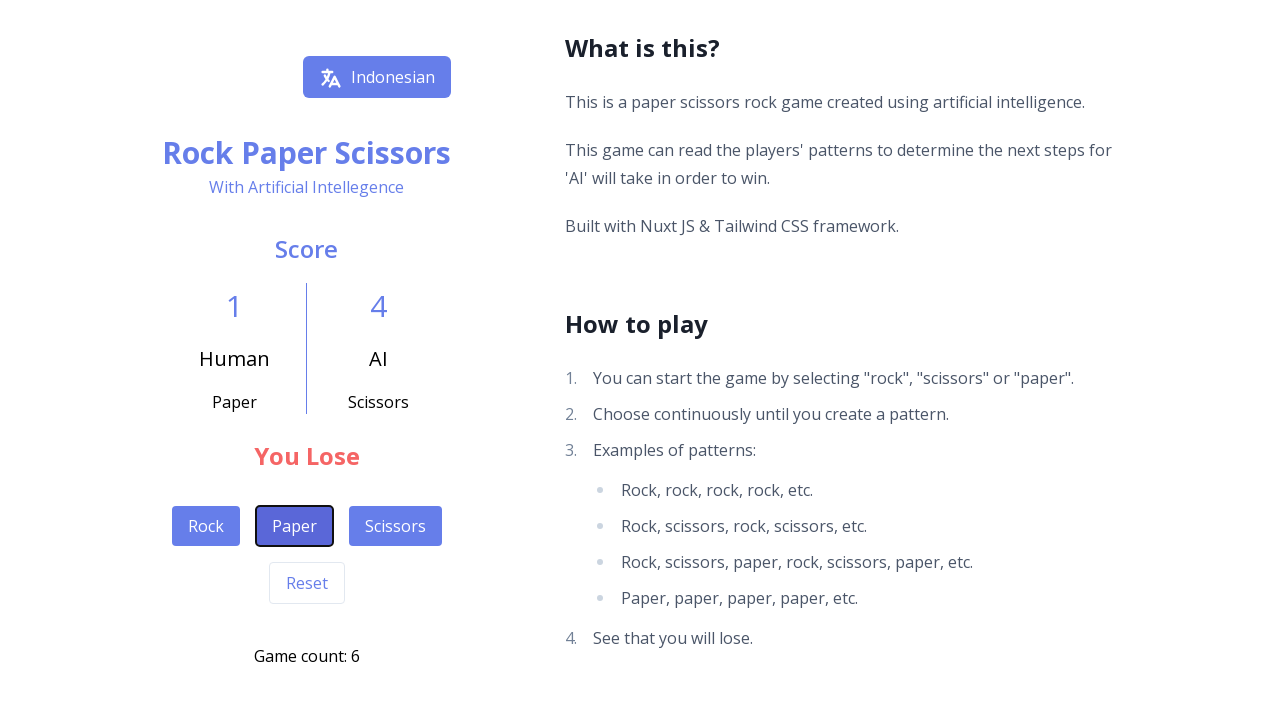

Round 7: Randomly selected button index 1
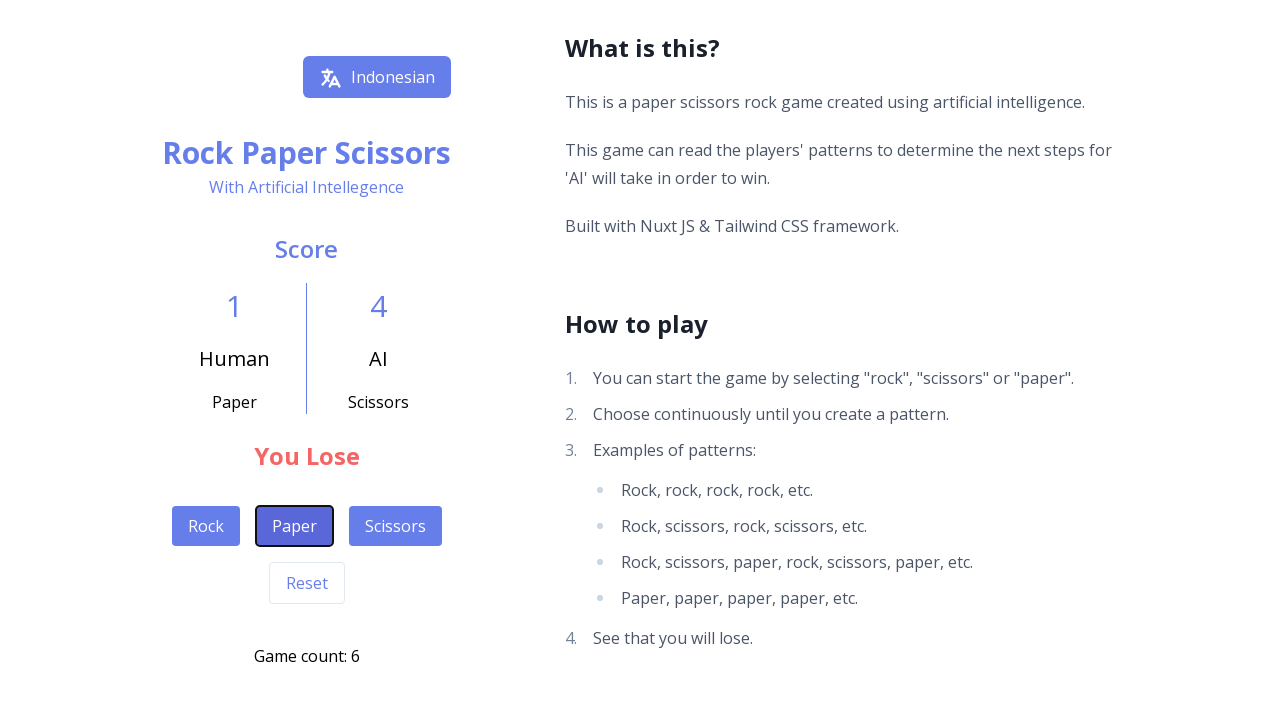

Round 7: Clicked randomly chosen button at (294, 526) on button[class^='px-4 py-2 m-2 text-white'] >> nth=1
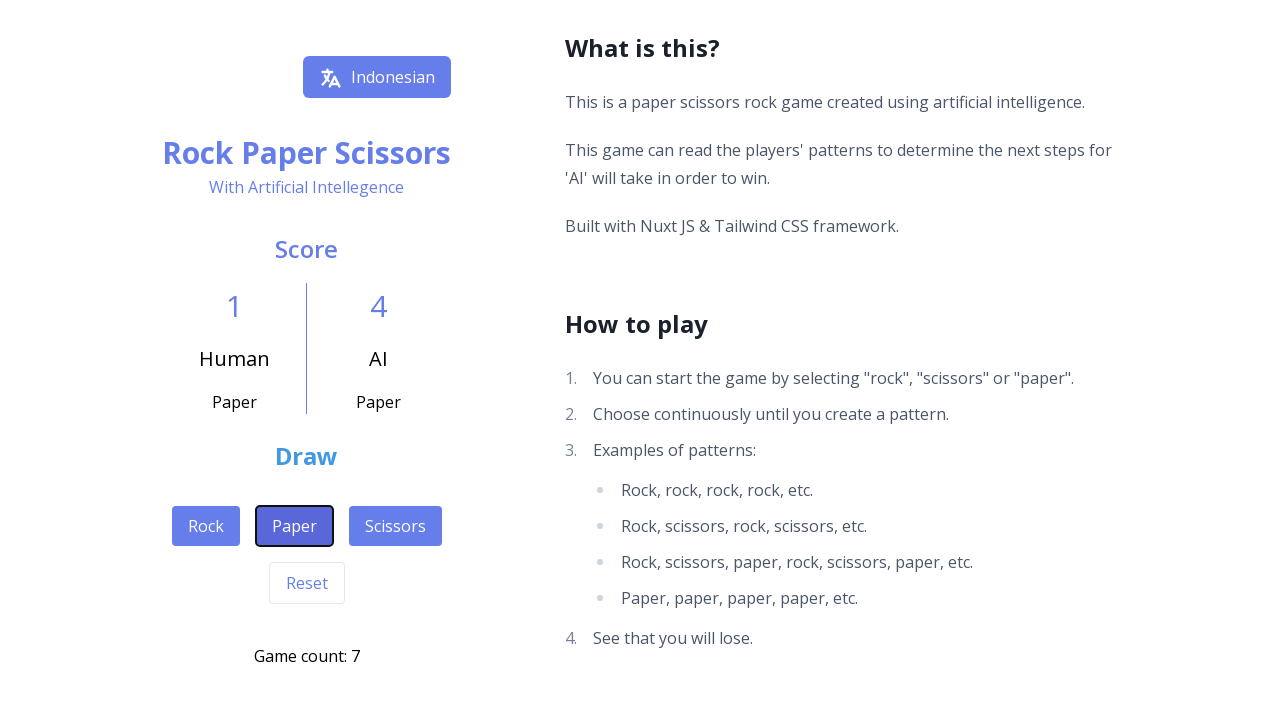

Round 7: Waited 500ms for game to process move
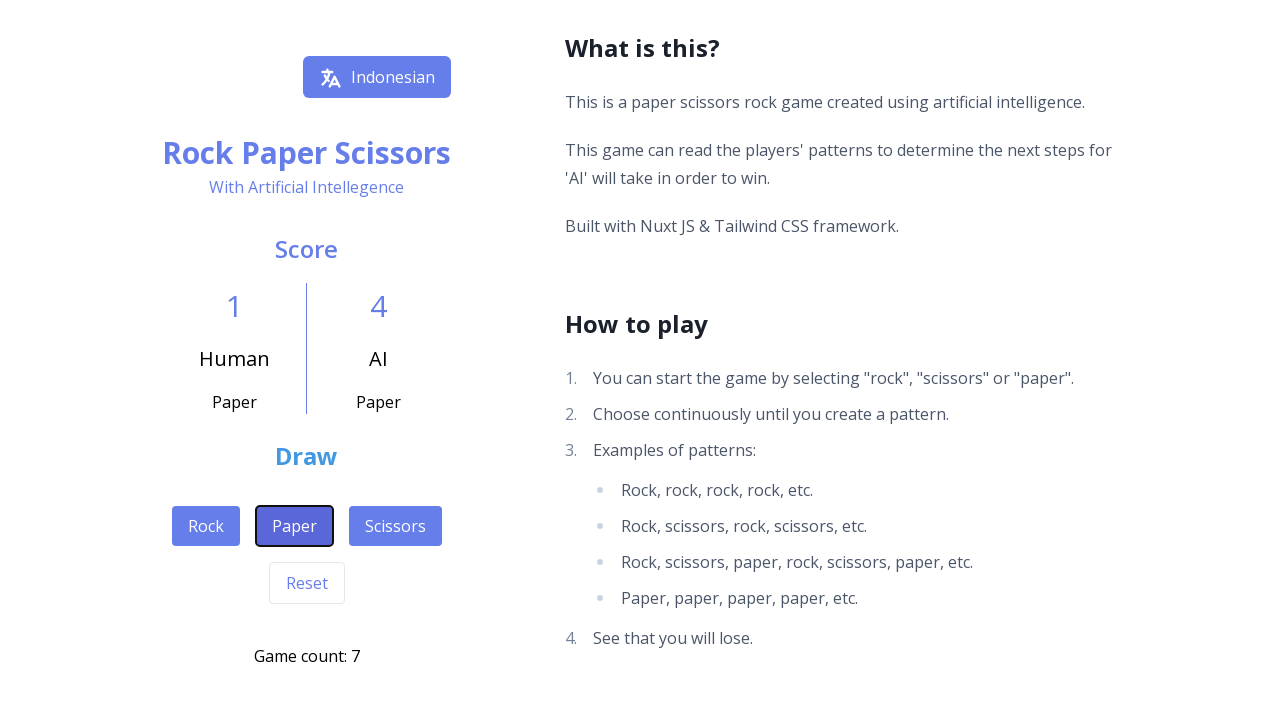

Round 8: Found 3 game buttons
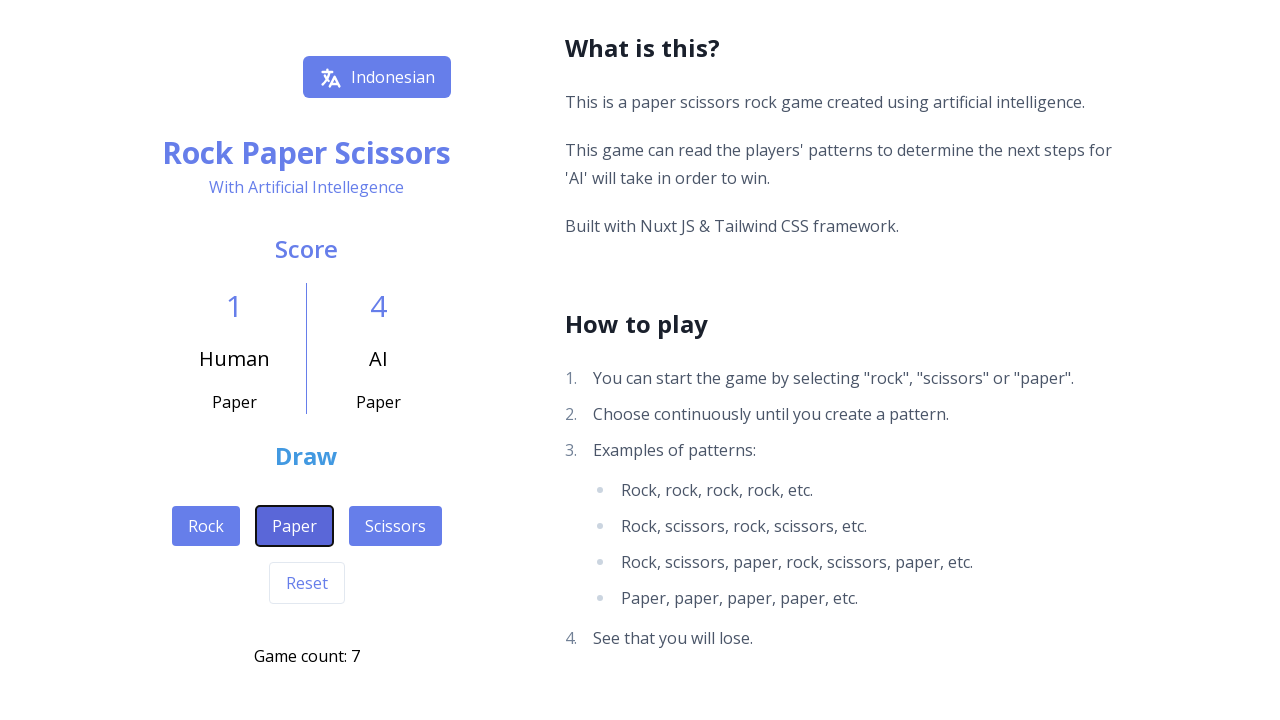

Round 8: Randomly selected button index 0
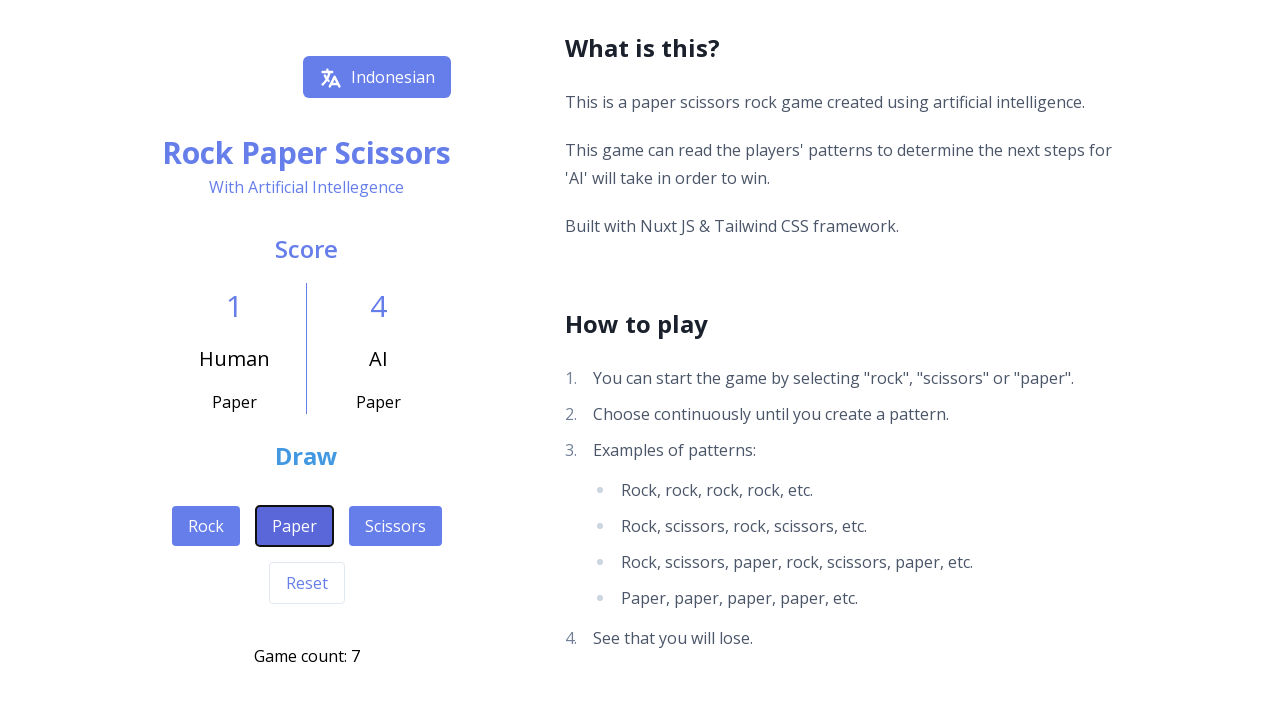

Round 8: Clicked randomly chosen button at (206, 526) on button[class^='px-4 py-2 m-2 text-white'] >> nth=0
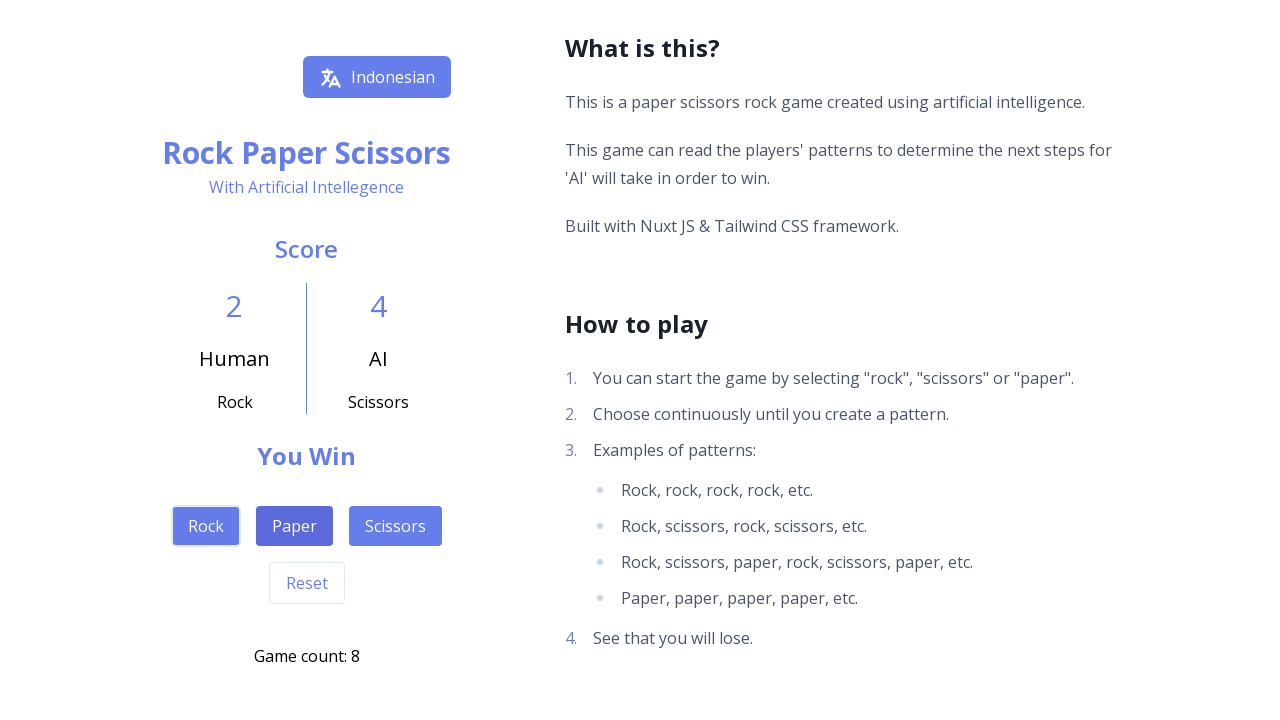

Round 8: Waited 500ms for game to process move
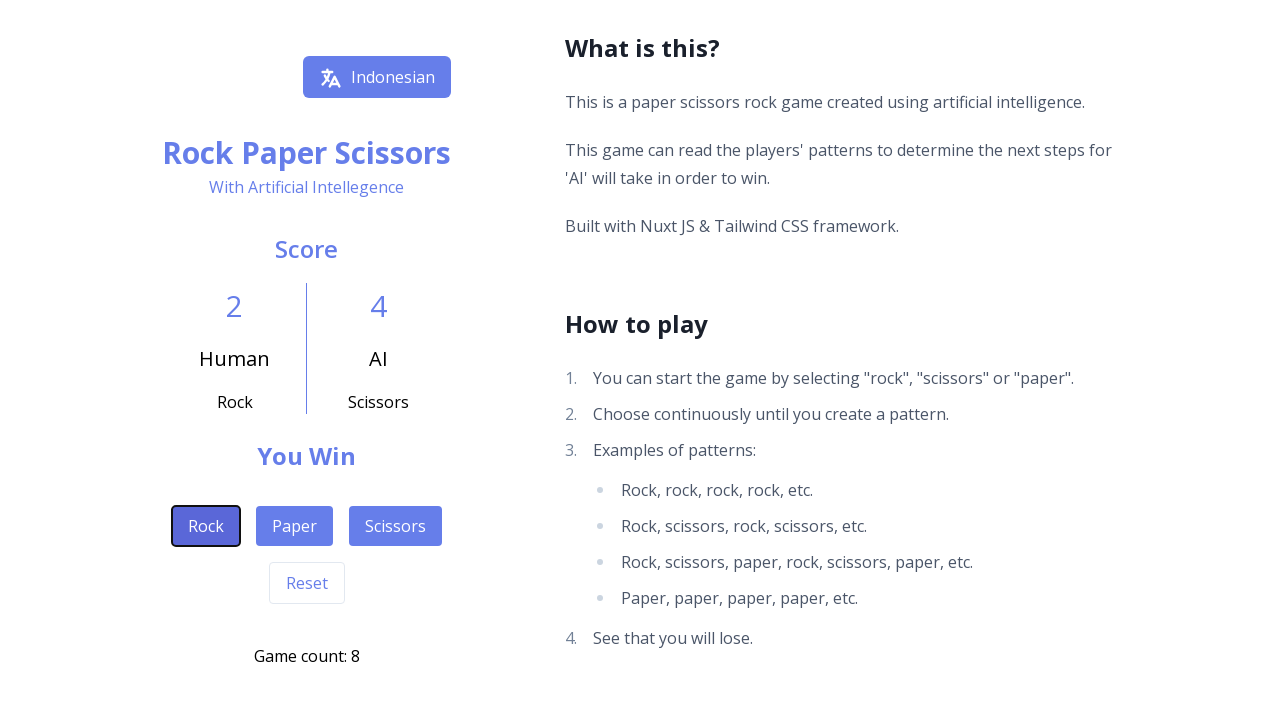

Round 9: Found 3 game buttons
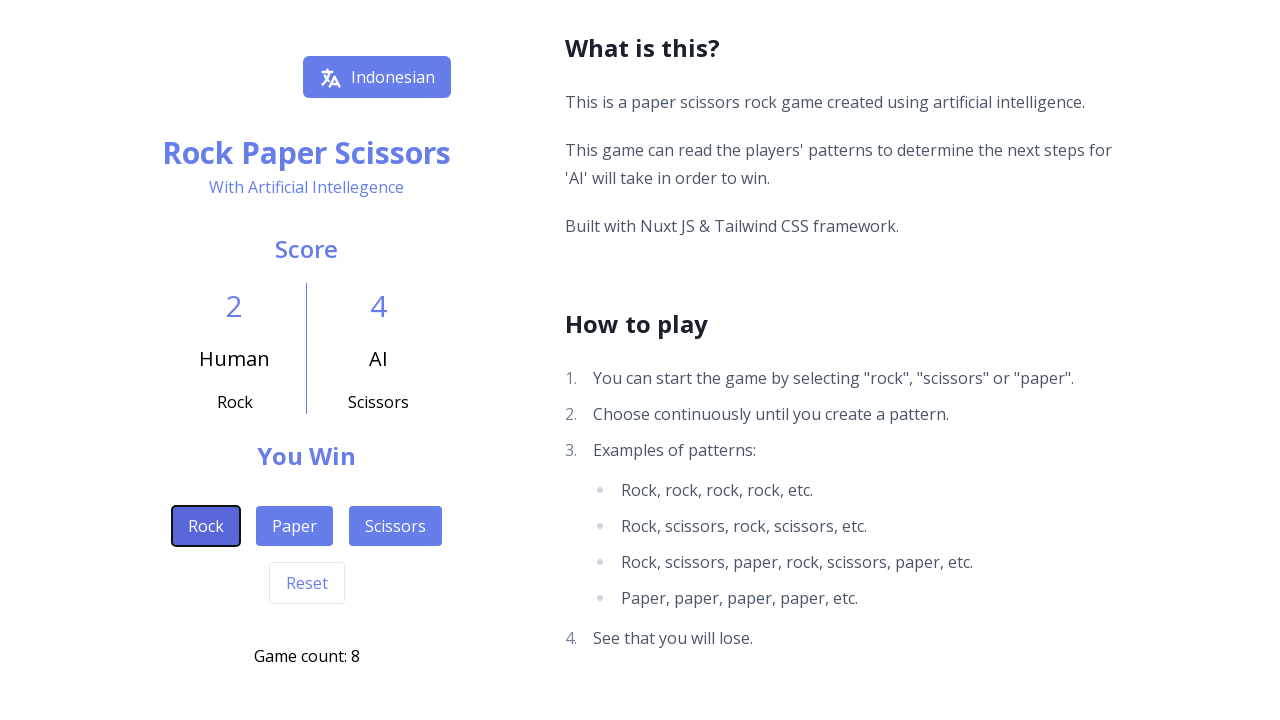

Round 9: Randomly selected button index 1
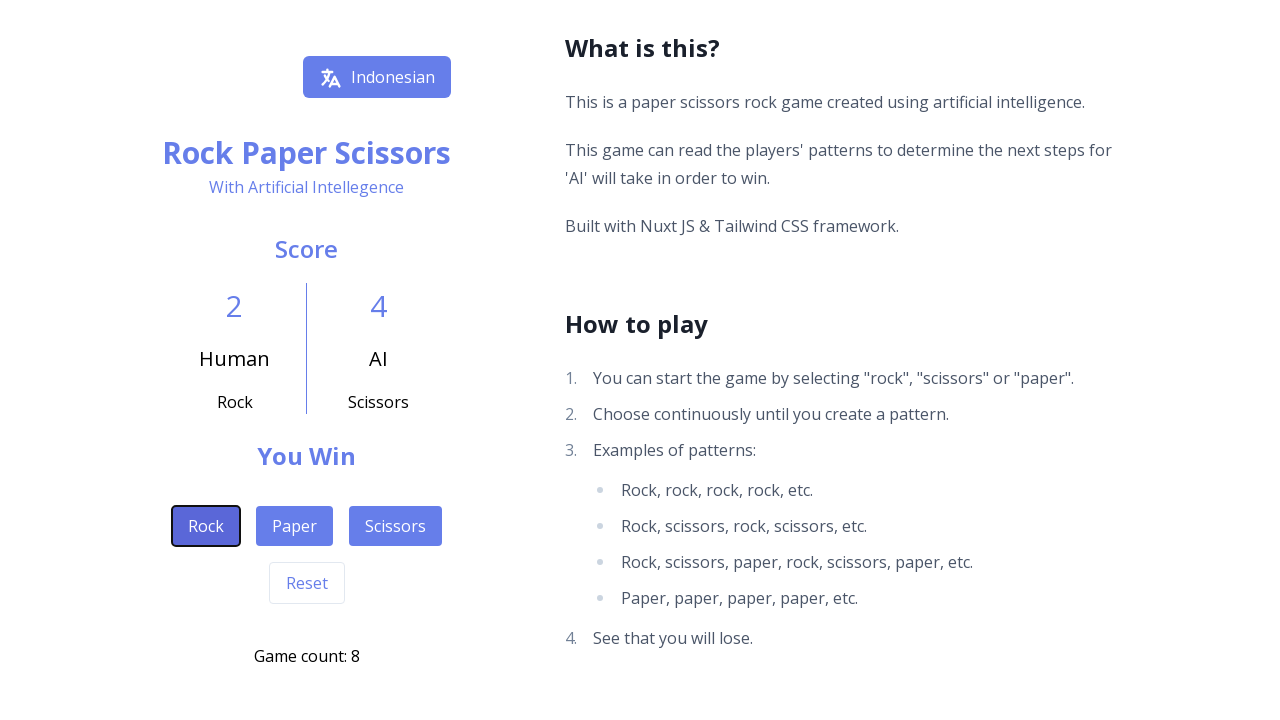

Round 9: Clicked randomly chosen button at (294, 526) on button[class^='px-4 py-2 m-2 text-white'] >> nth=1
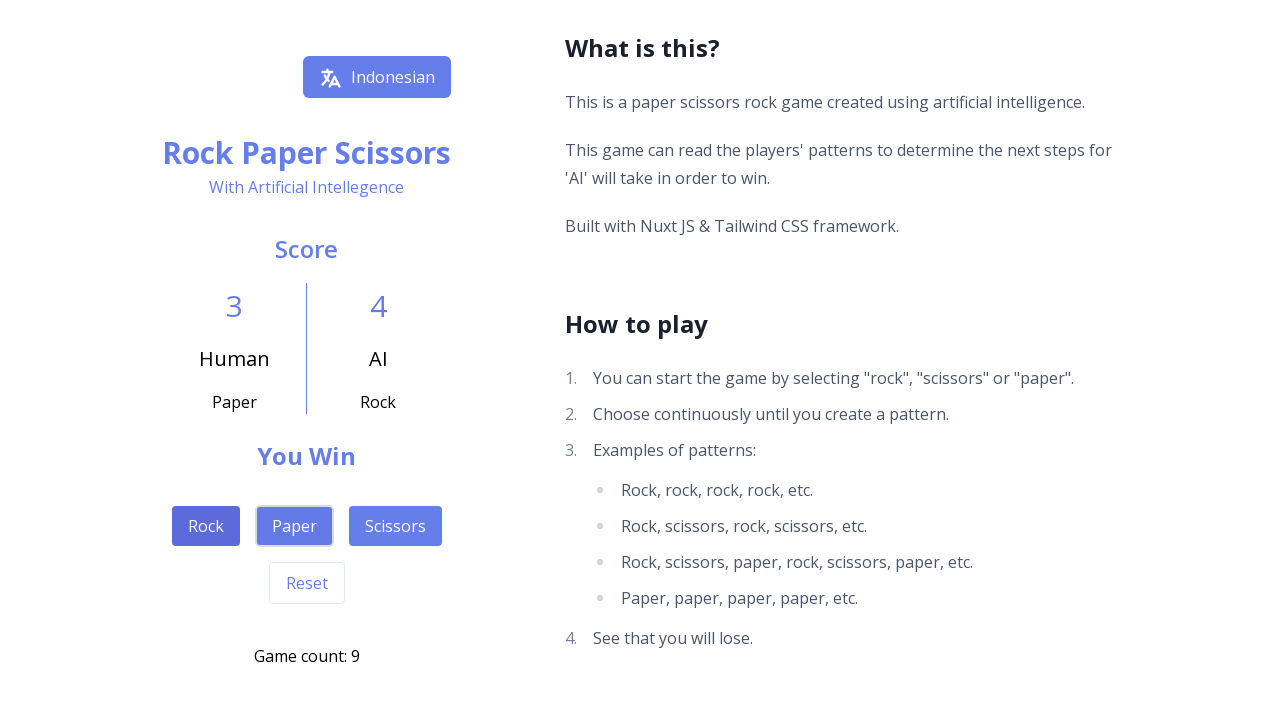

Round 9: Waited 500ms for game to process move
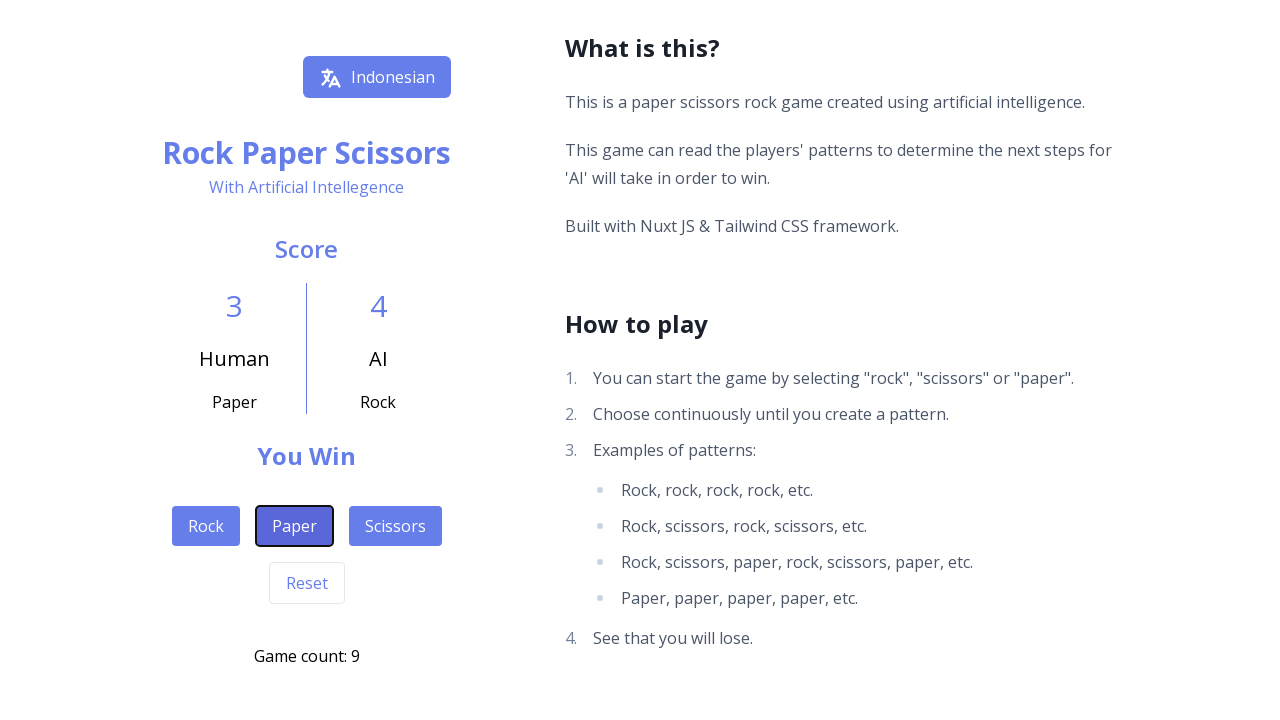

Round 10: Found 3 game buttons
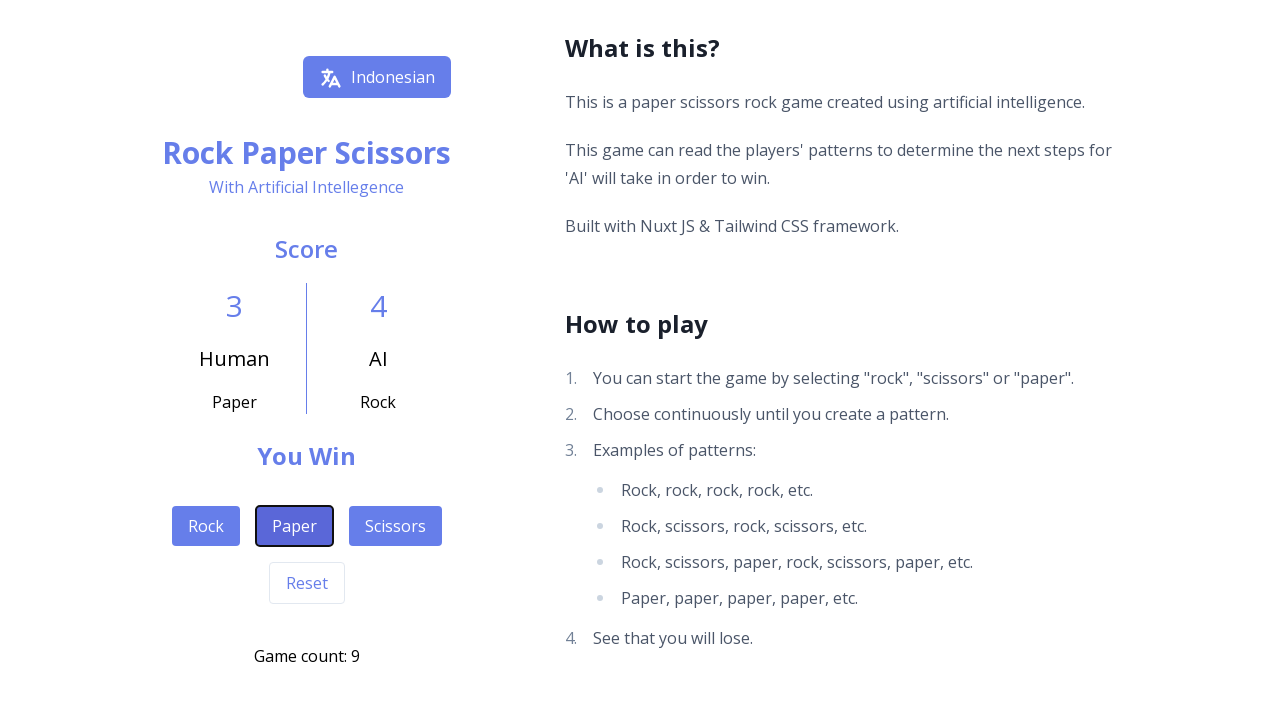

Round 10: Randomly selected button index 0
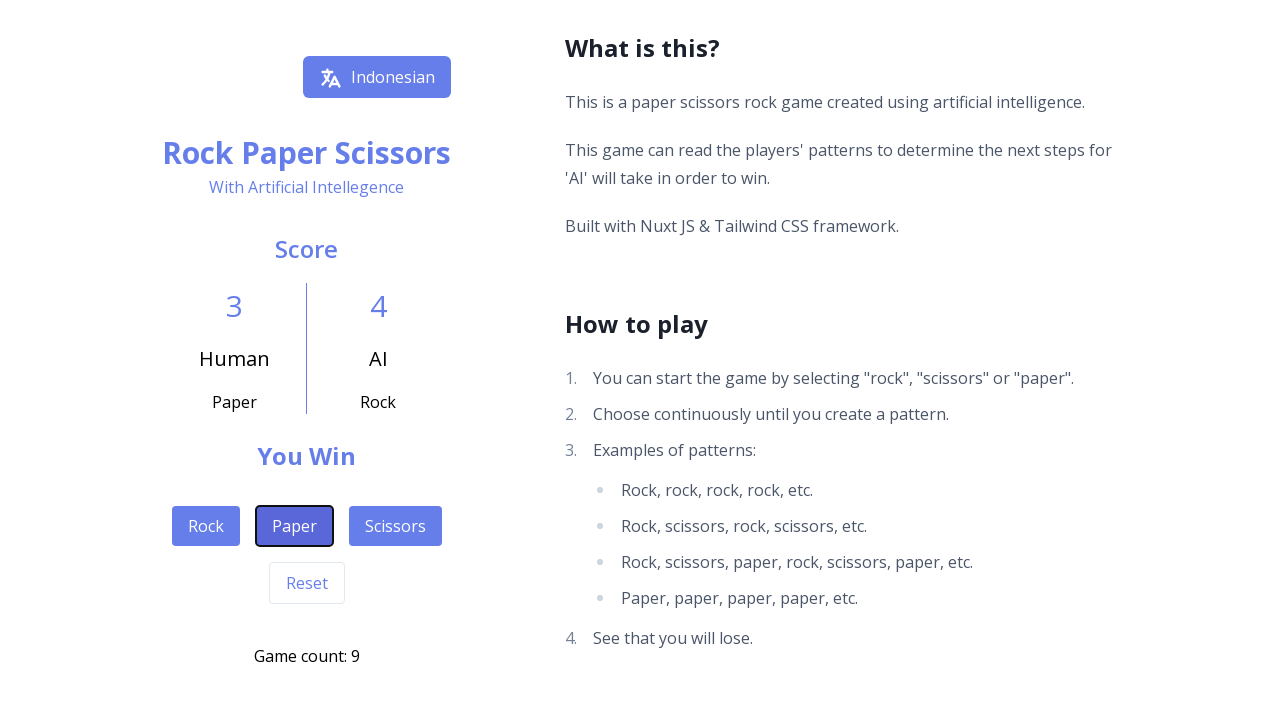

Round 10: Clicked randomly chosen button at (206, 526) on button[class^='px-4 py-2 m-2 text-white'] >> nth=0
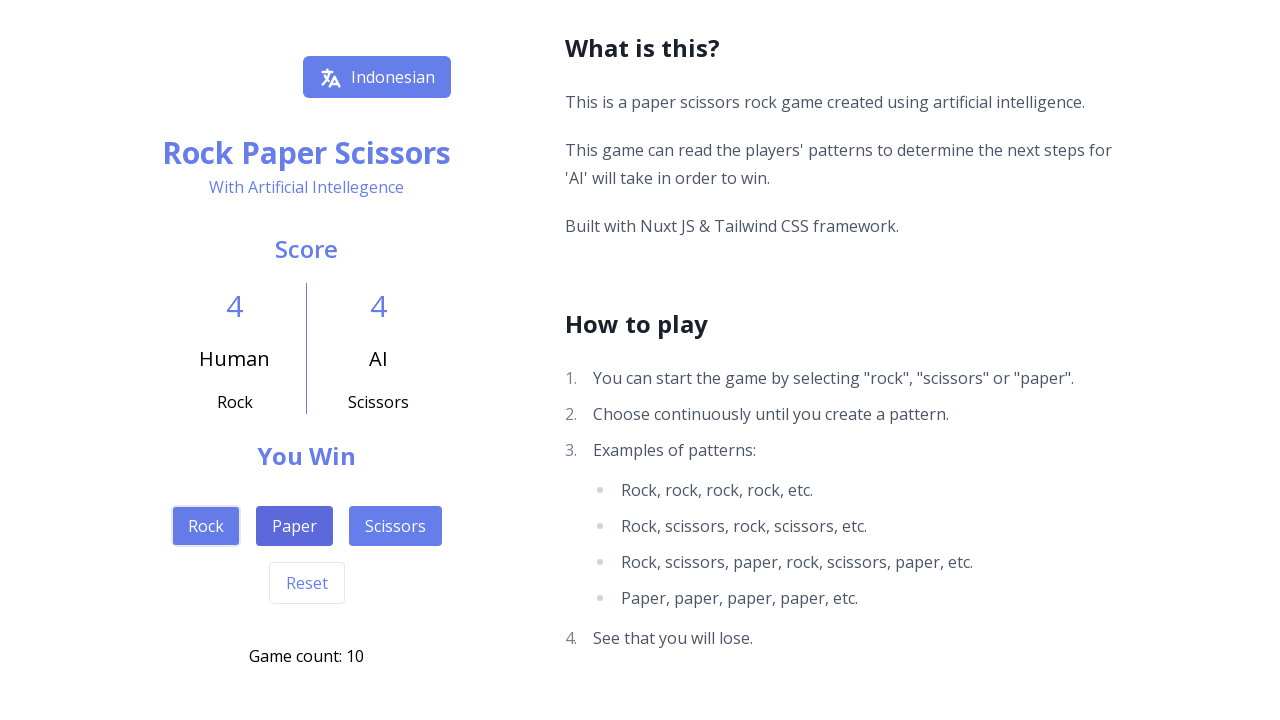

Round 10: Waited 500ms for game to process move
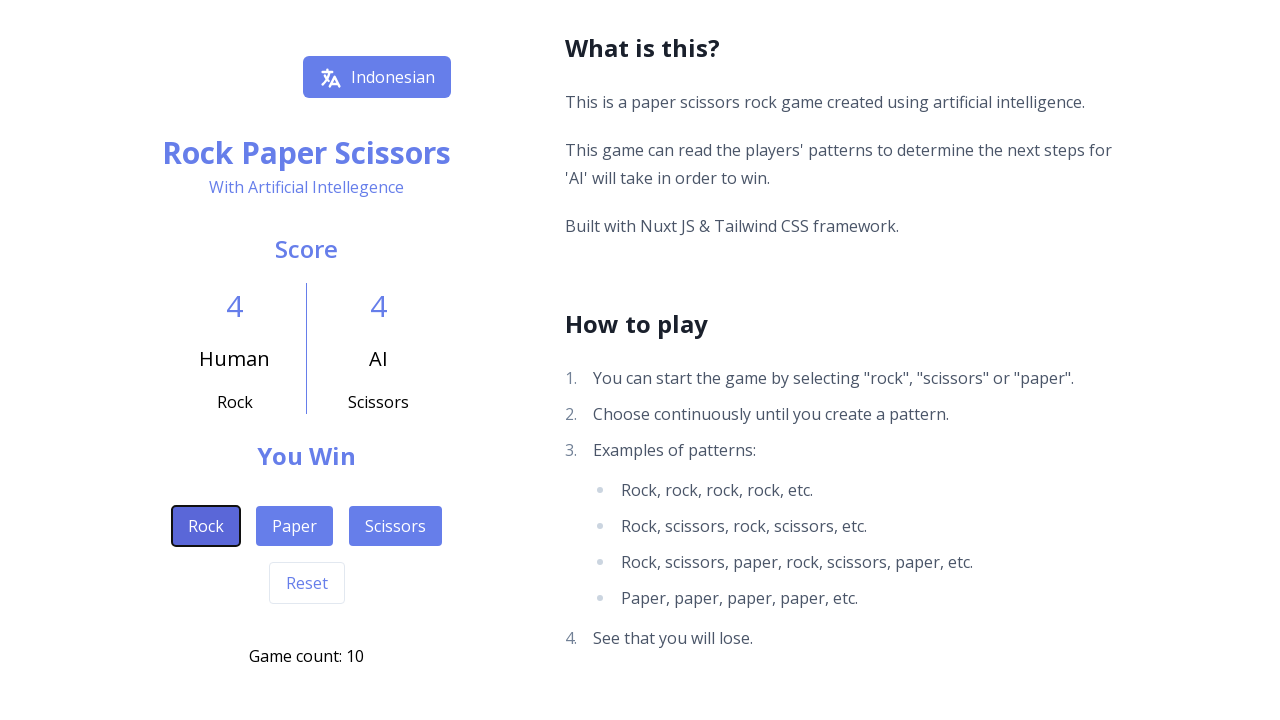

Waited for final scores to be visible
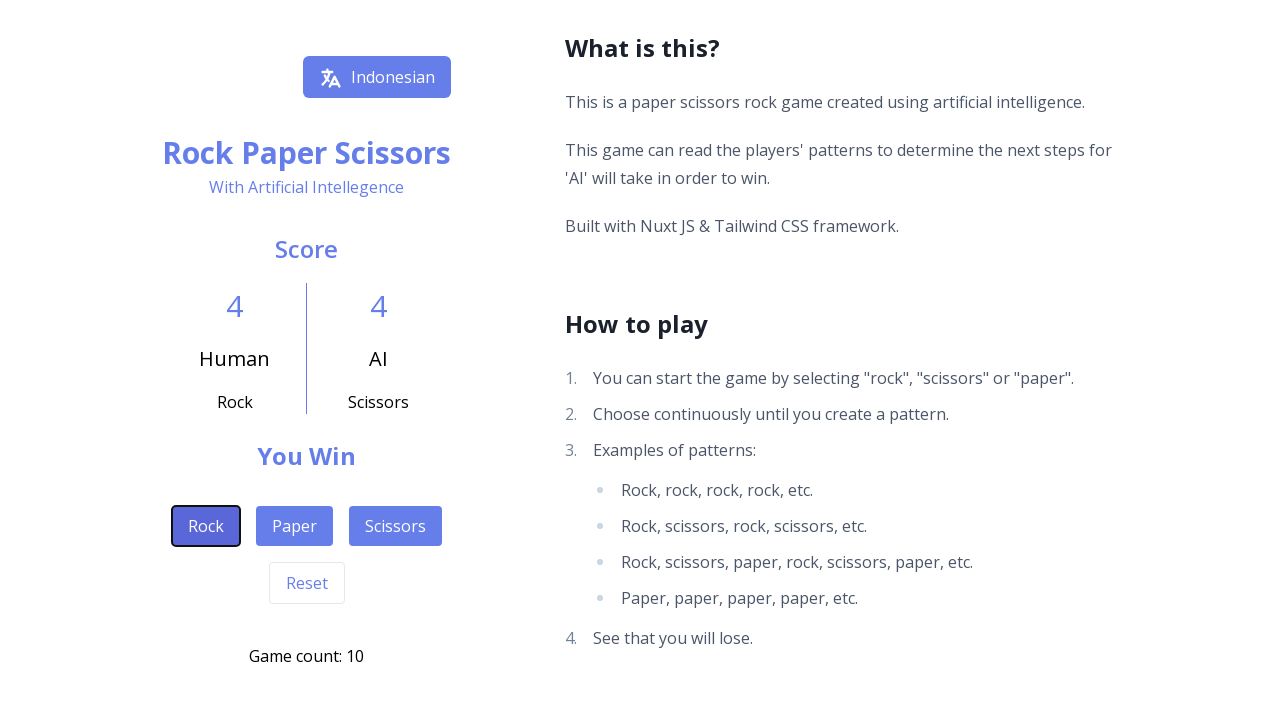

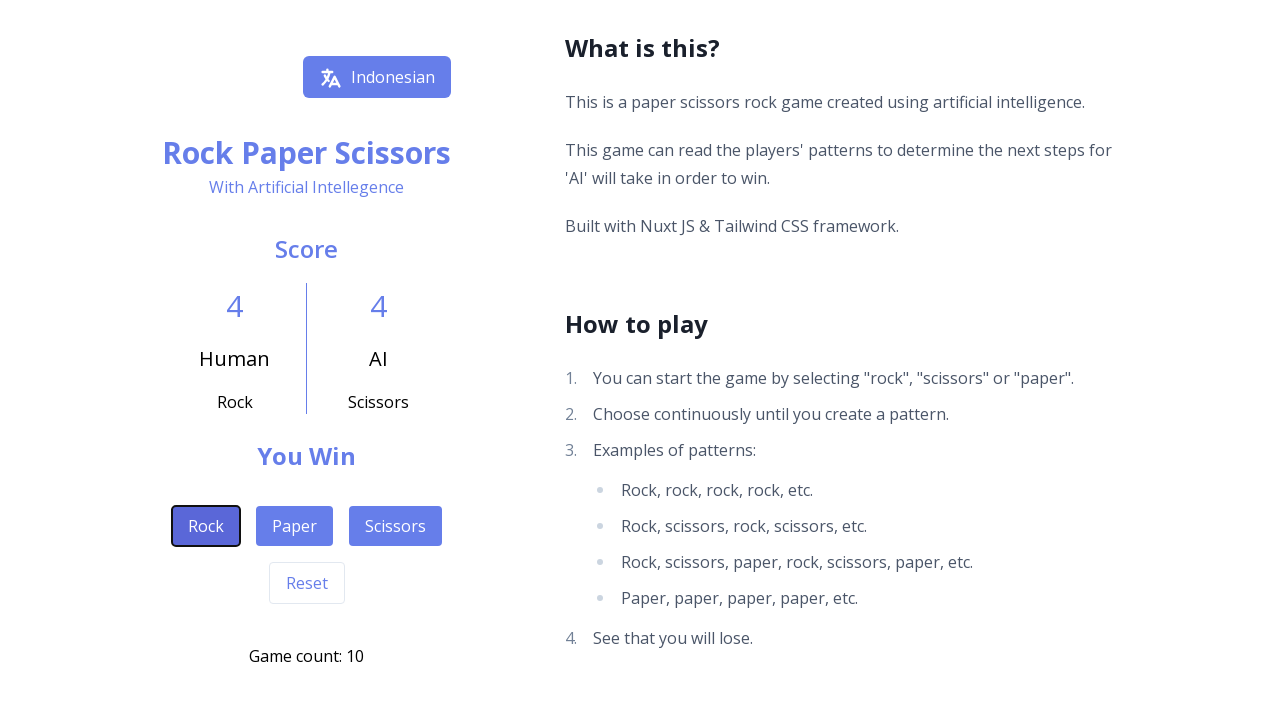